Navigates to a practice automation page and locates all footer links to verify they are present and accessible

Starting URL: https://rahulshettyacademy.com/AutomationPractice/

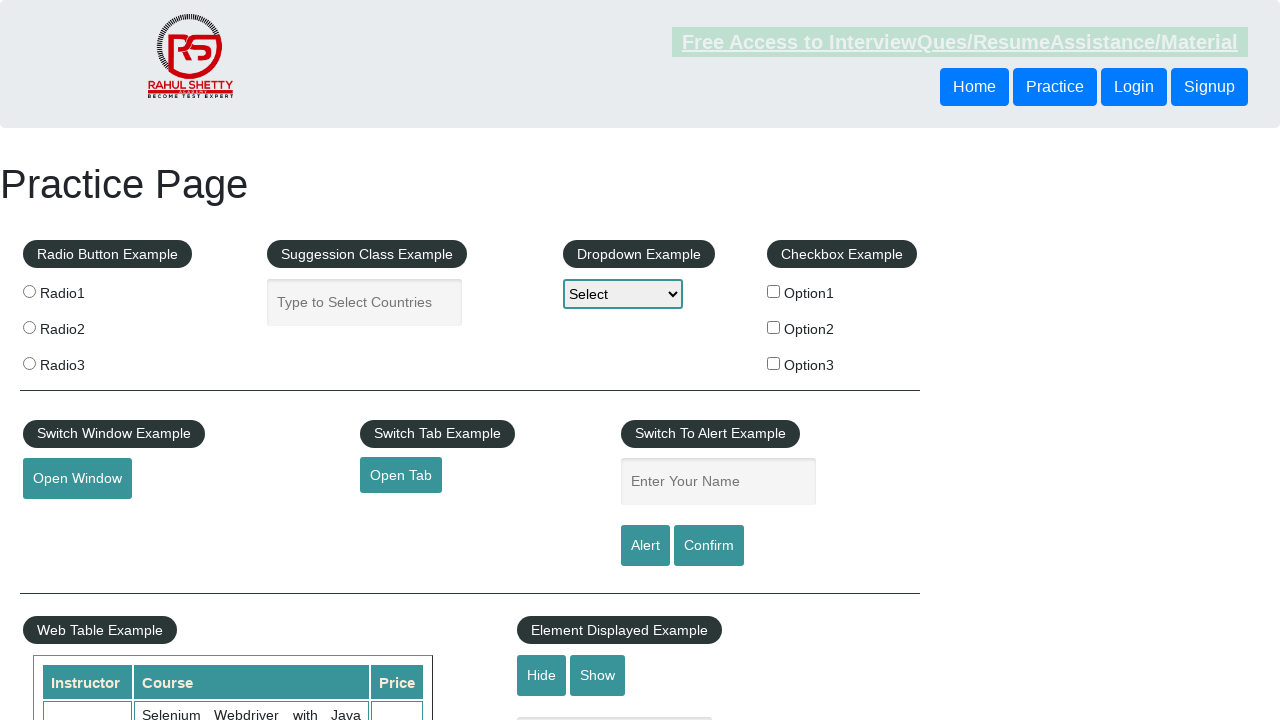

Waited for footer links to load
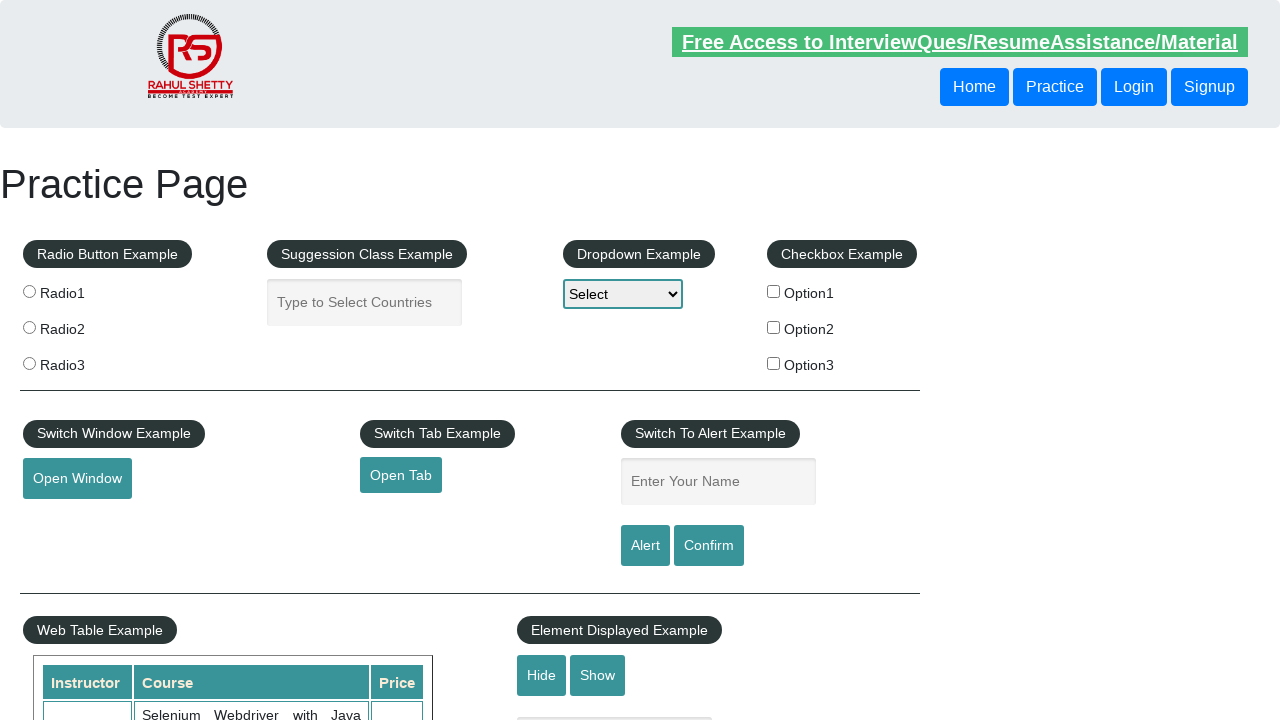

Located all footer links
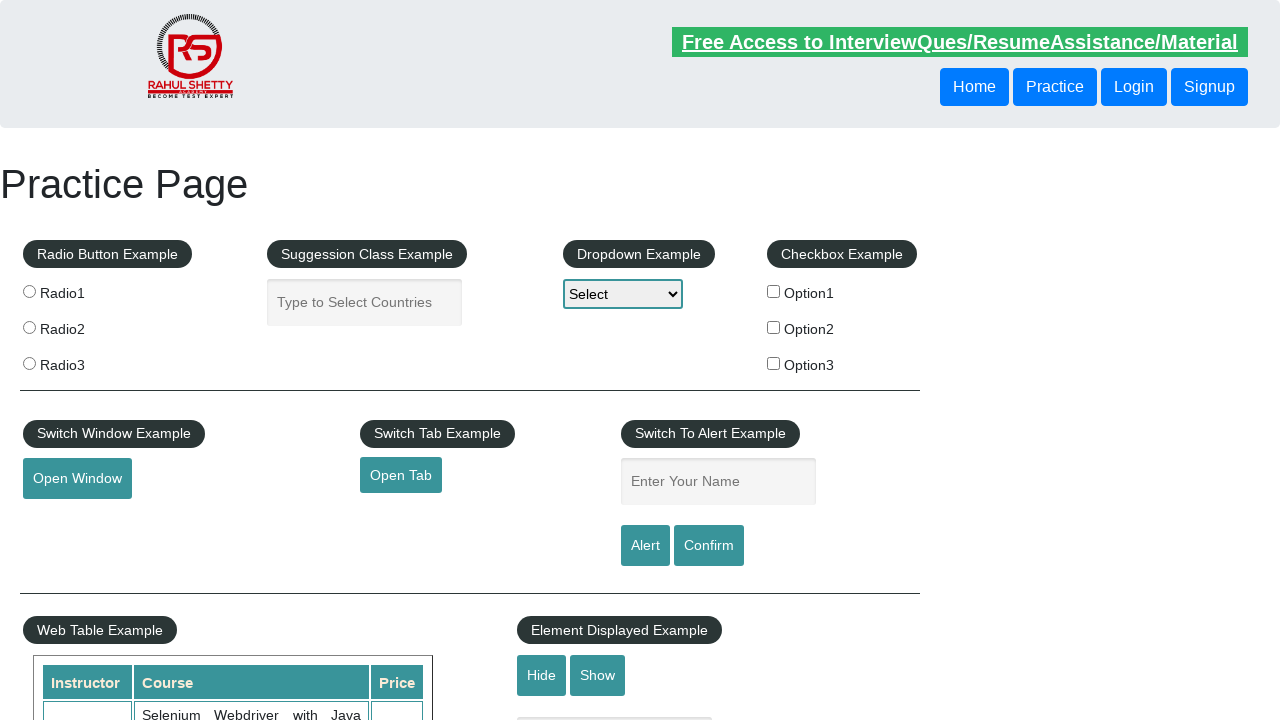

Retrieved href attribute from footer link: Discount Coupons
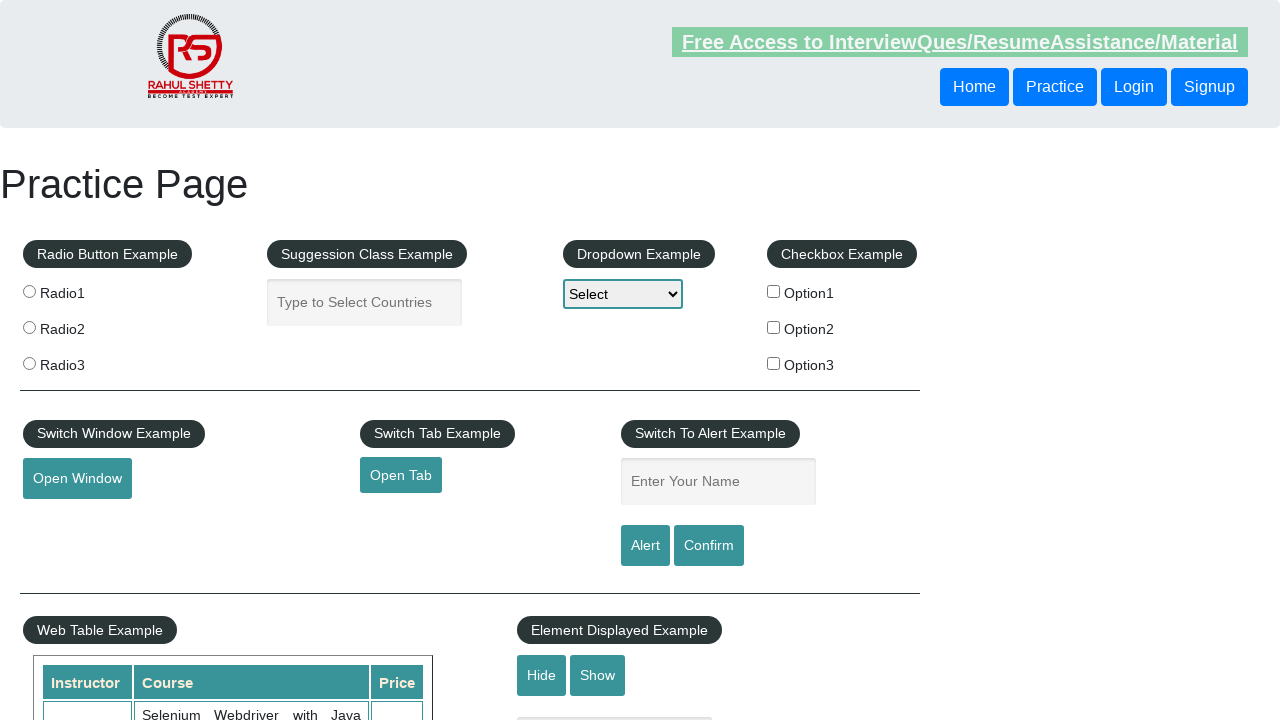

Verified footer link 'Discount Coupons' has valid href: #
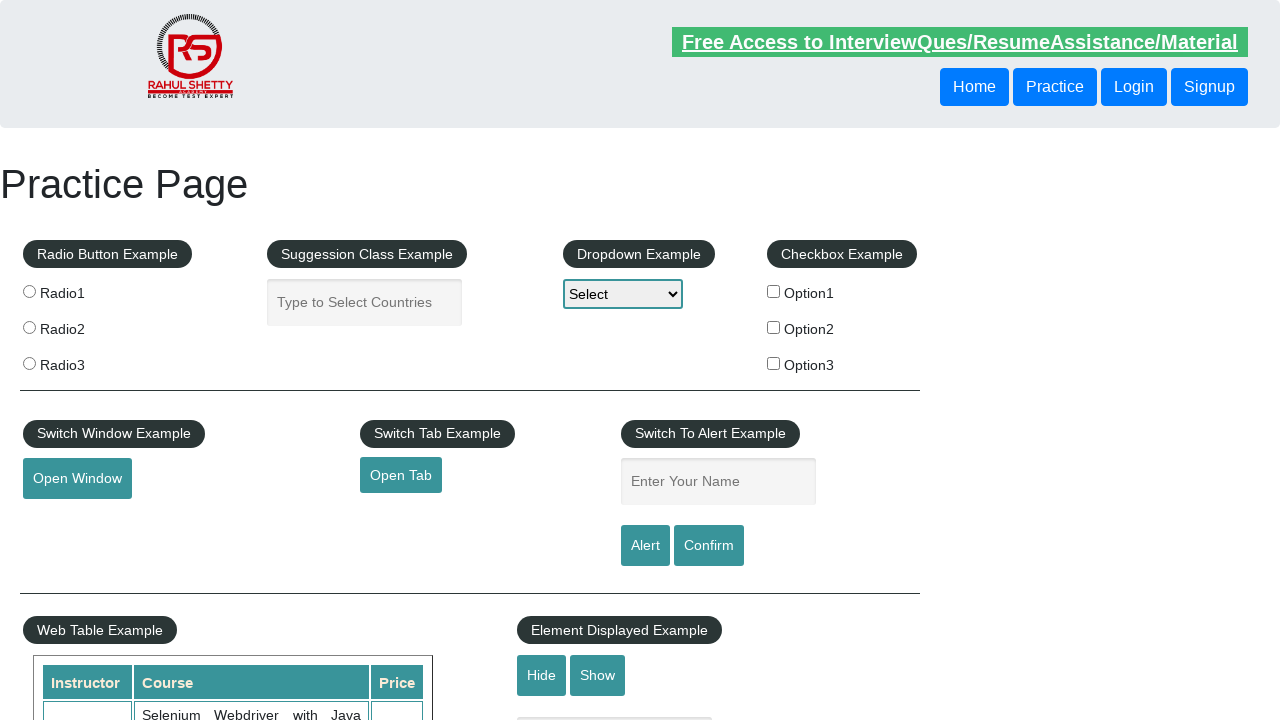

Retrieved href attribute from footer link: REST API
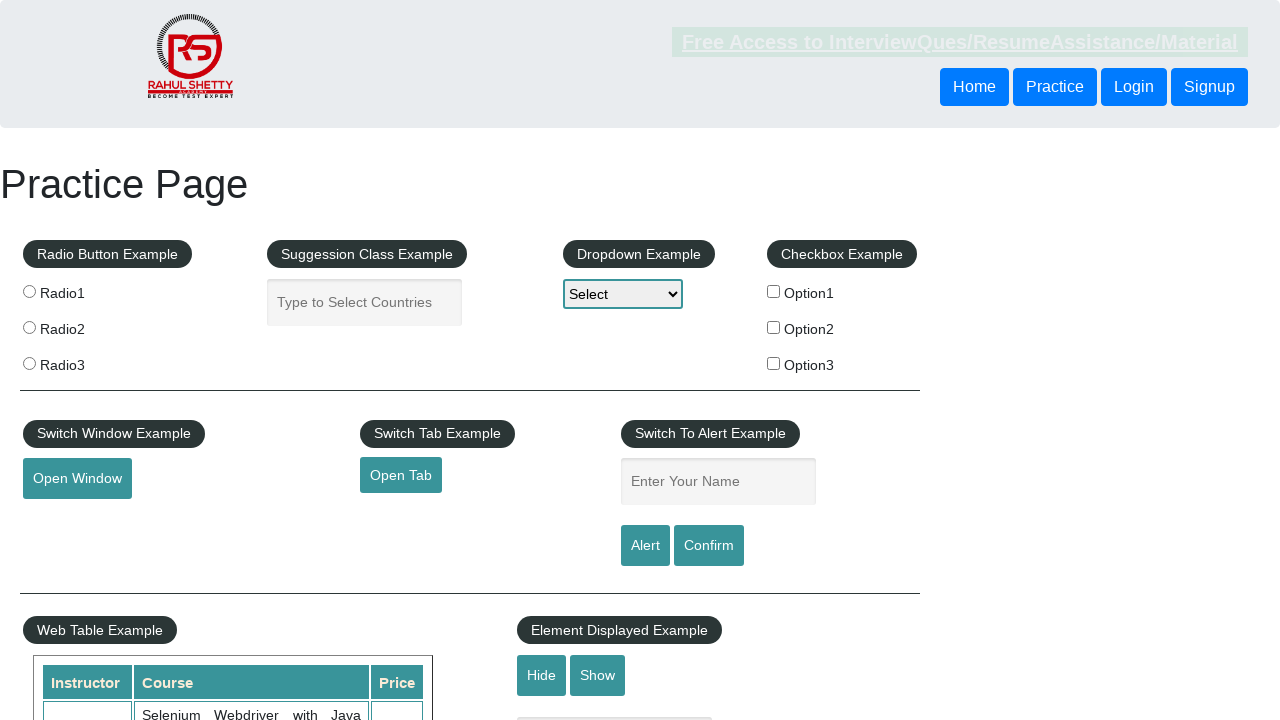

Verified footer link 'REST API' has valid href: http://www.restapitutorial.com/
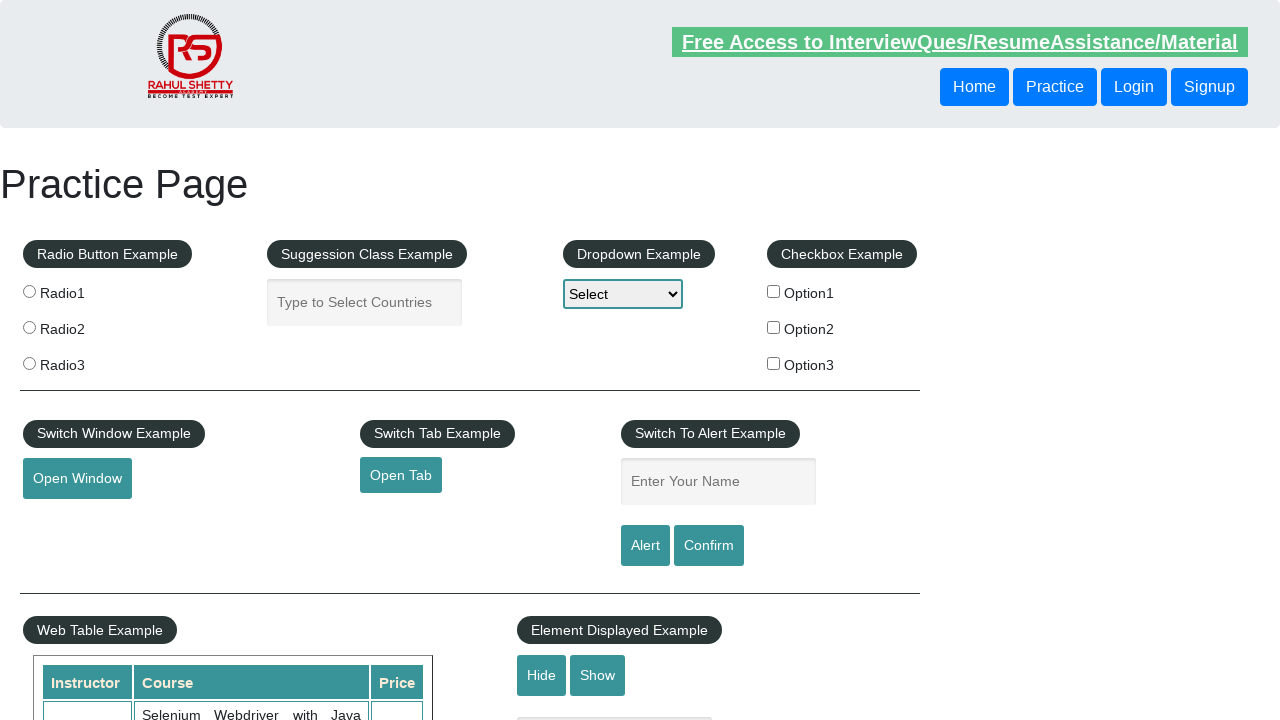

Retrieved href attribute from footer link: SoapUI
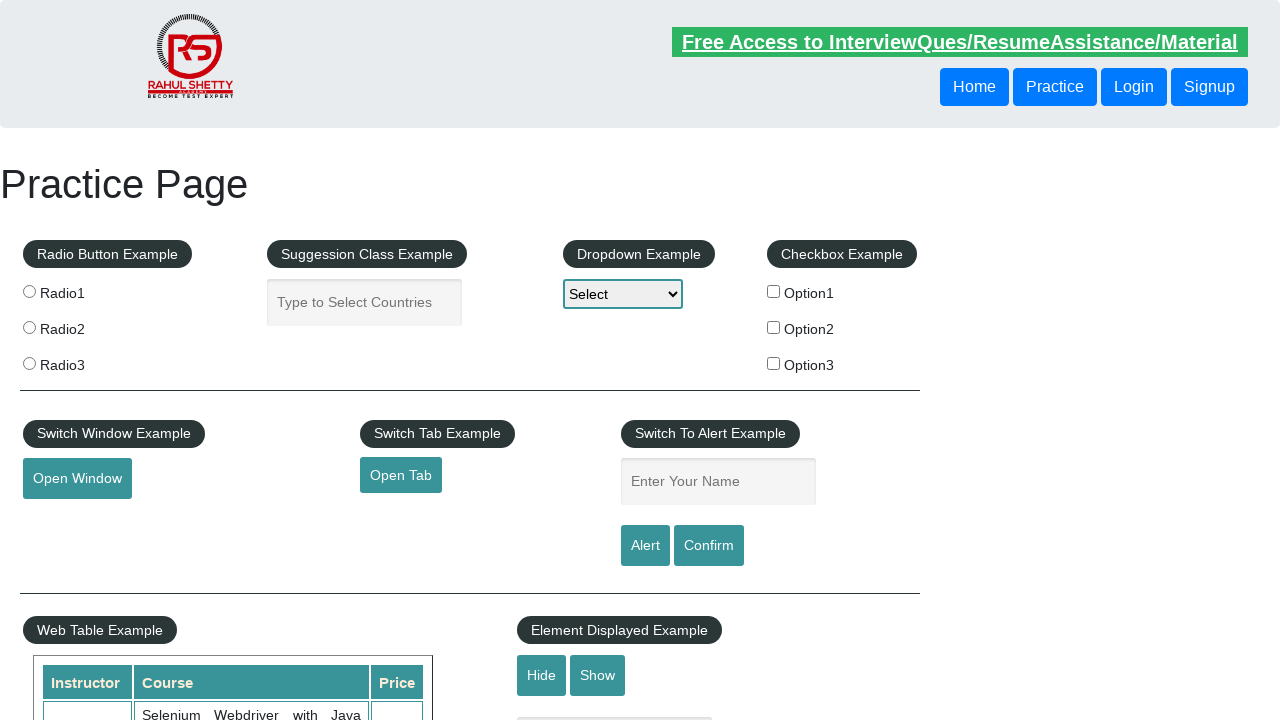

Verified footer link 'SoapUI' has valid href: https://www.soapui.org/
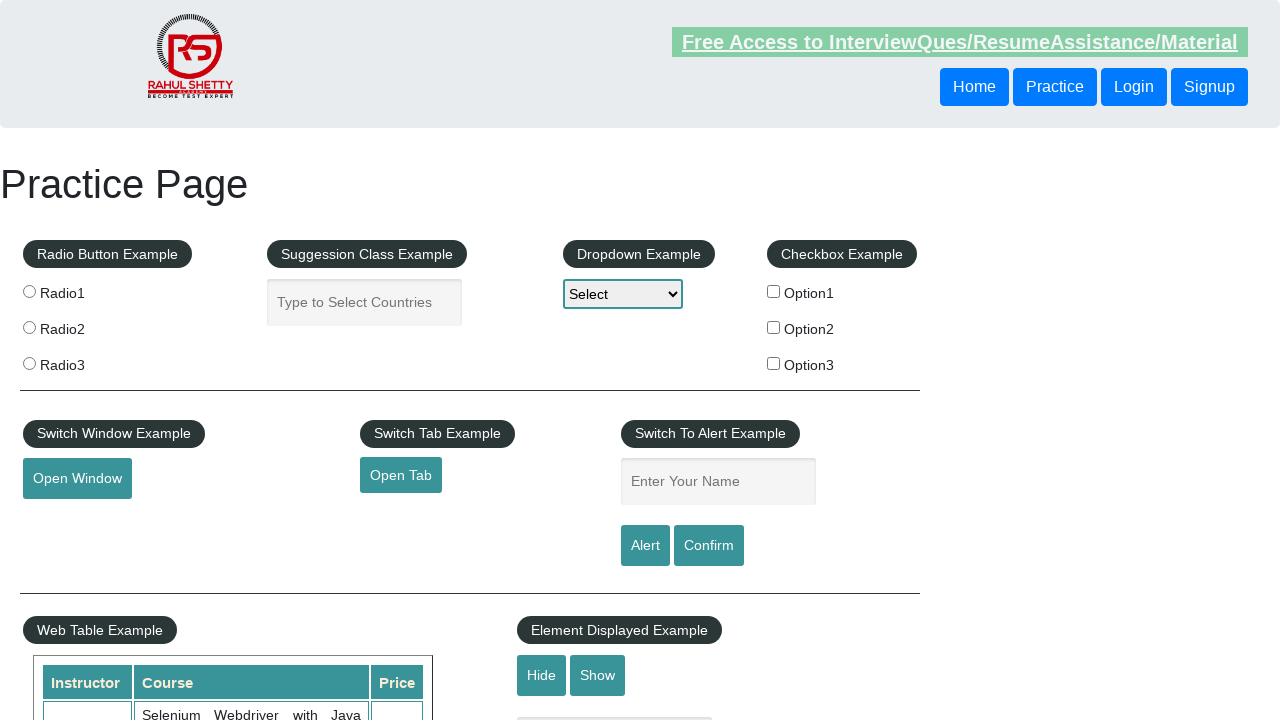

Retrieved href attribute from footer link: Appium
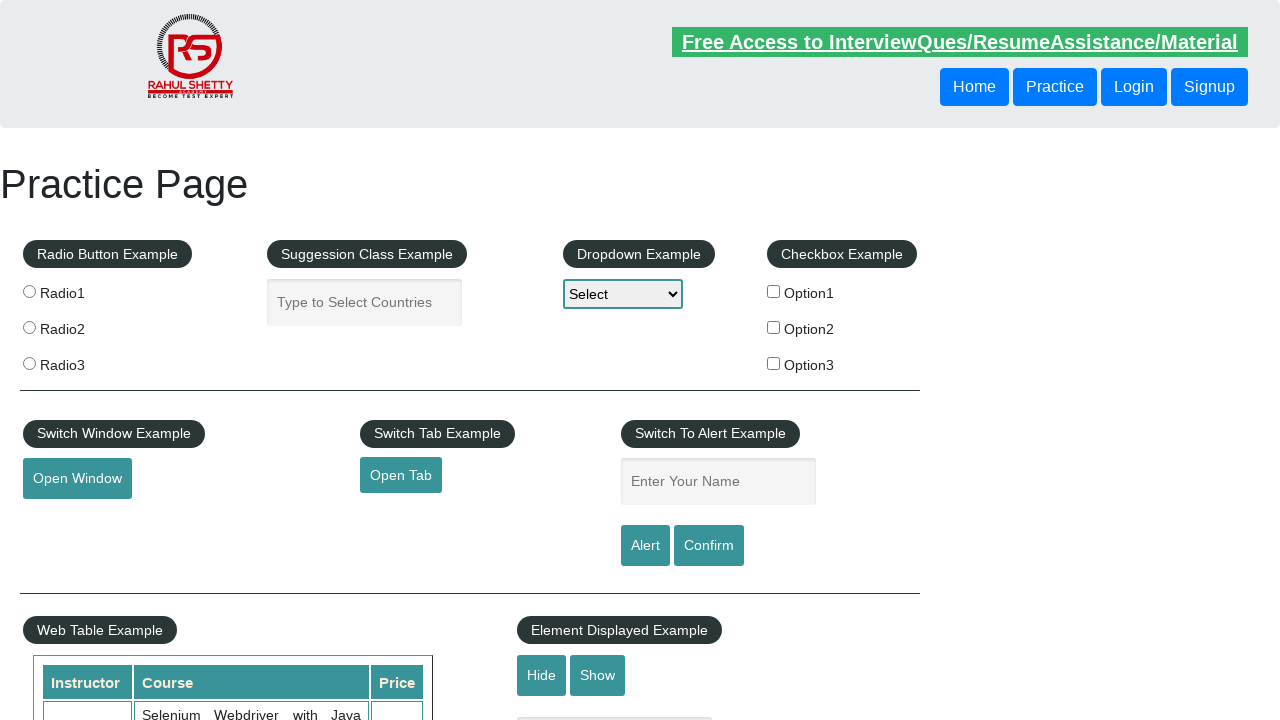

Verified footer link 'Appium' has valid href: https://courses.rahulshettyacademy.com/p/appium-tutorial
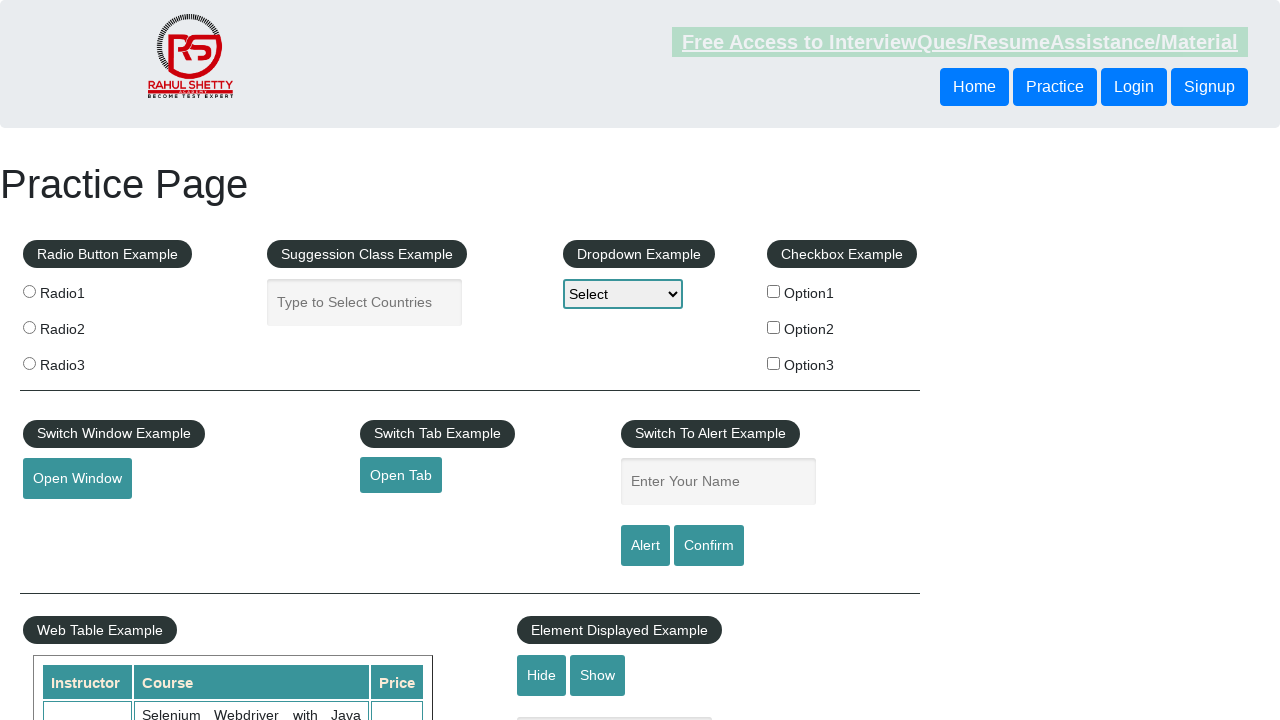

Retrieved href attribute from footer link: JMeter
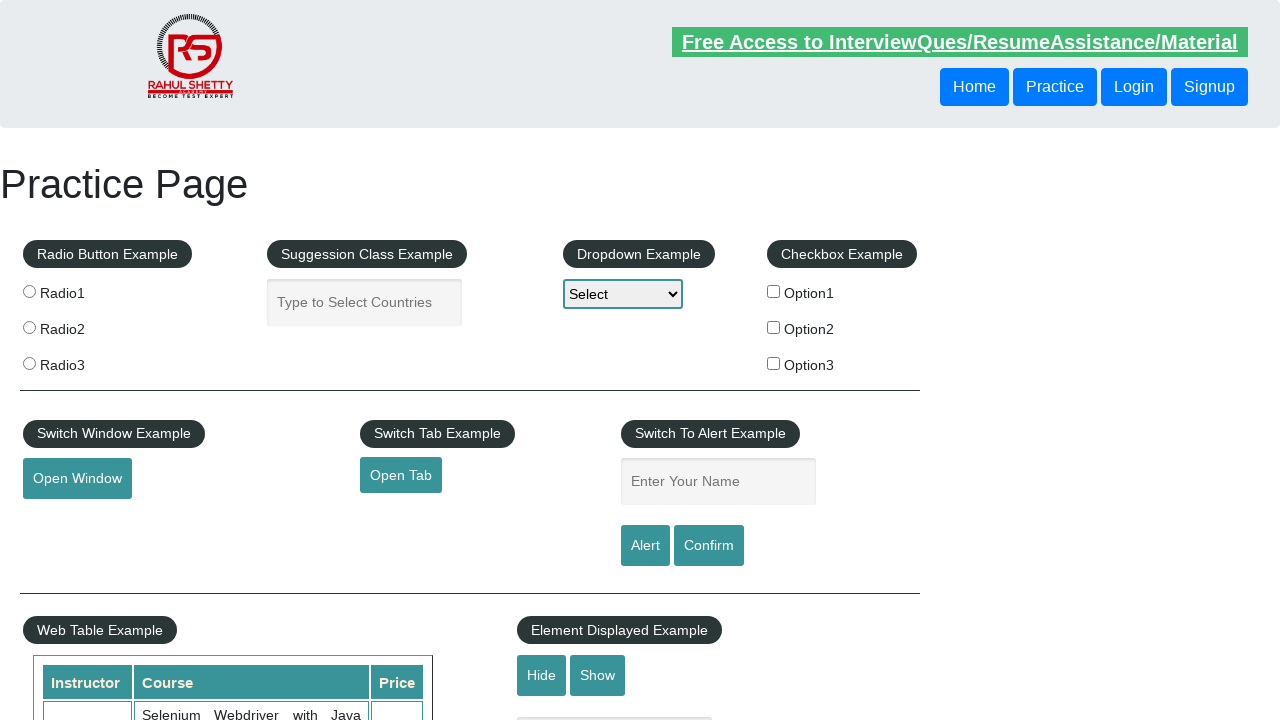

Verified footer link 'JMeter' has valid href: https://jmeter.apache.org/
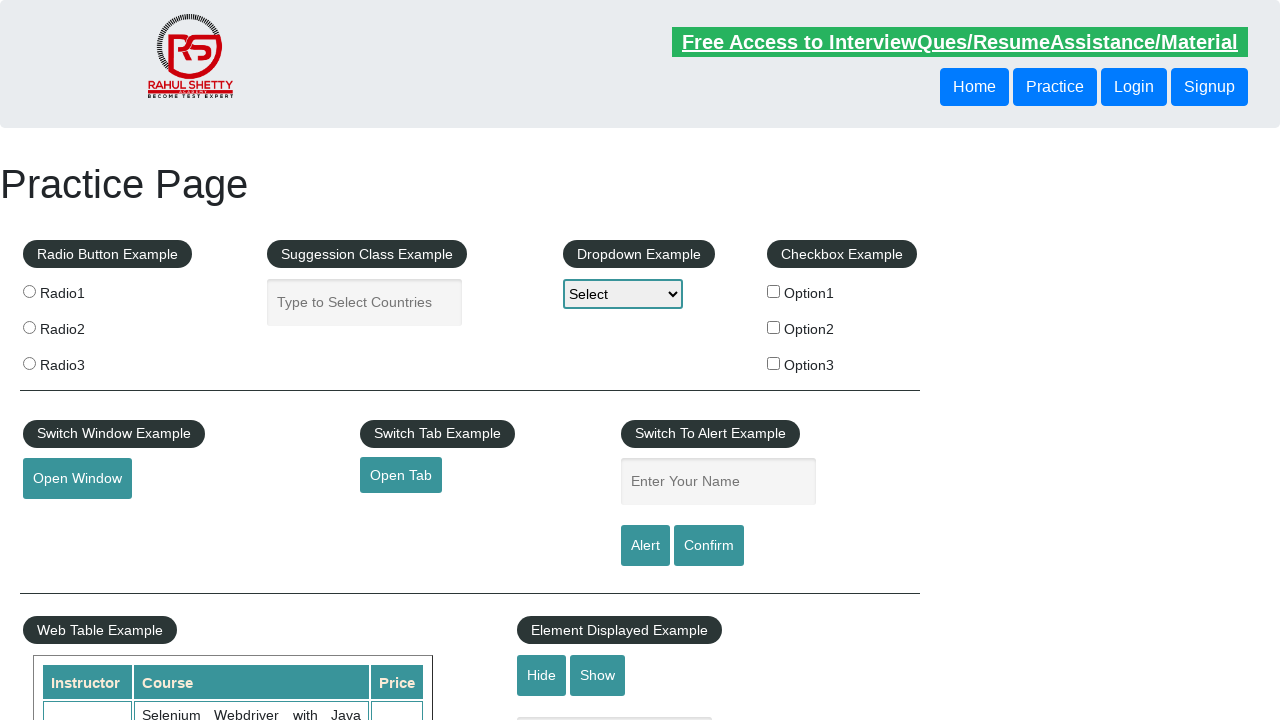

Retrieved href attribute from footer link: Latest News
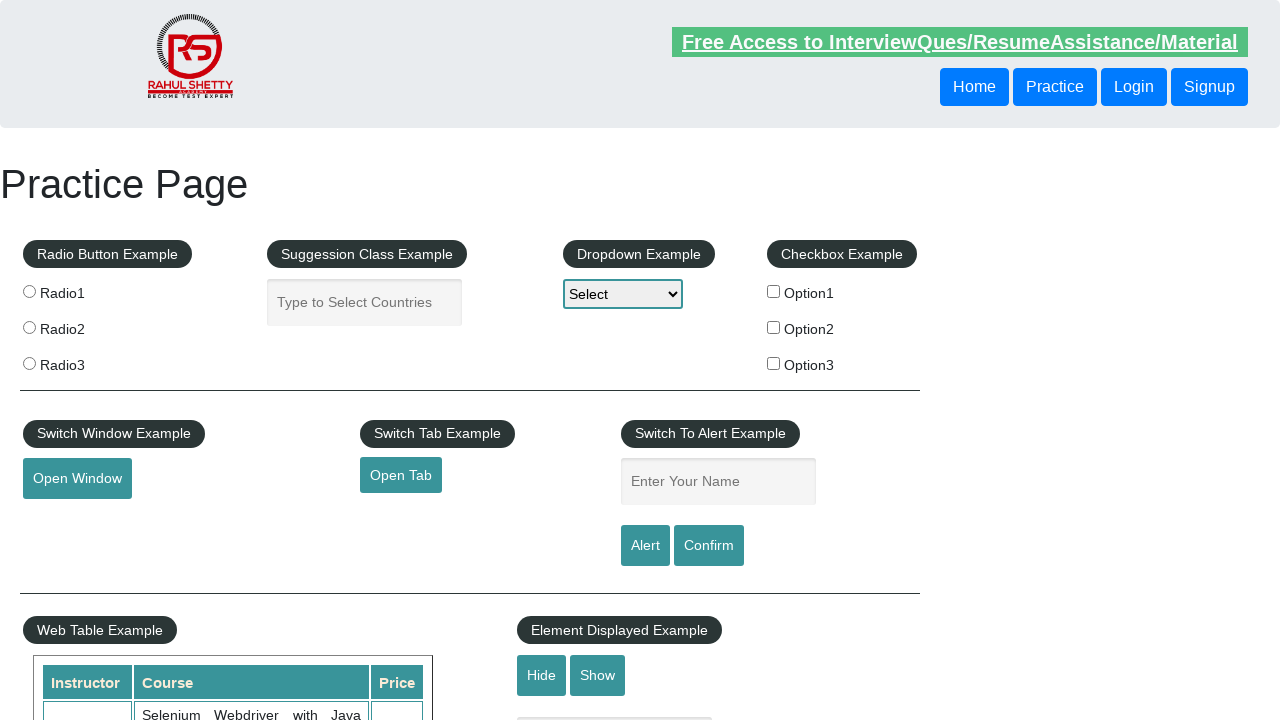

Verified footer link 'Latest News' has valid href: #
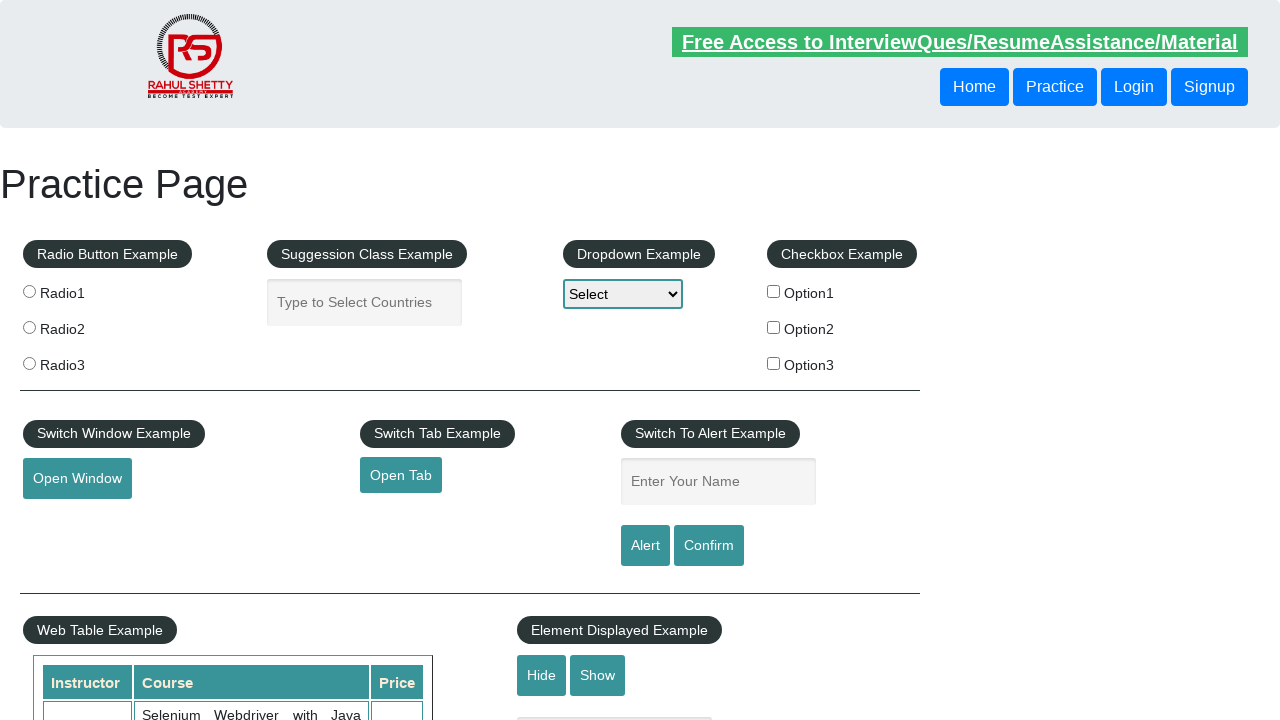

Retrieved href attribute from footer link: Broken Link
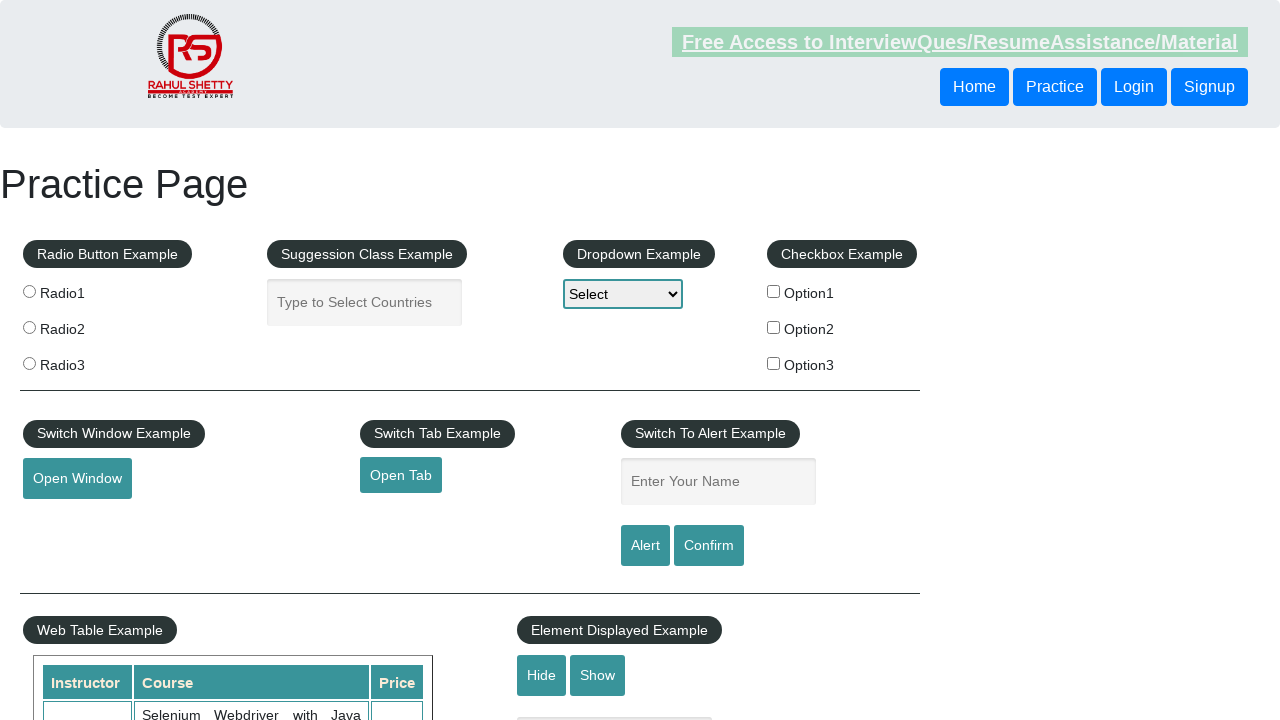

Verified footer link 'Broken Link' has valid href: https://rahulshettyacademy.com/brokenlink
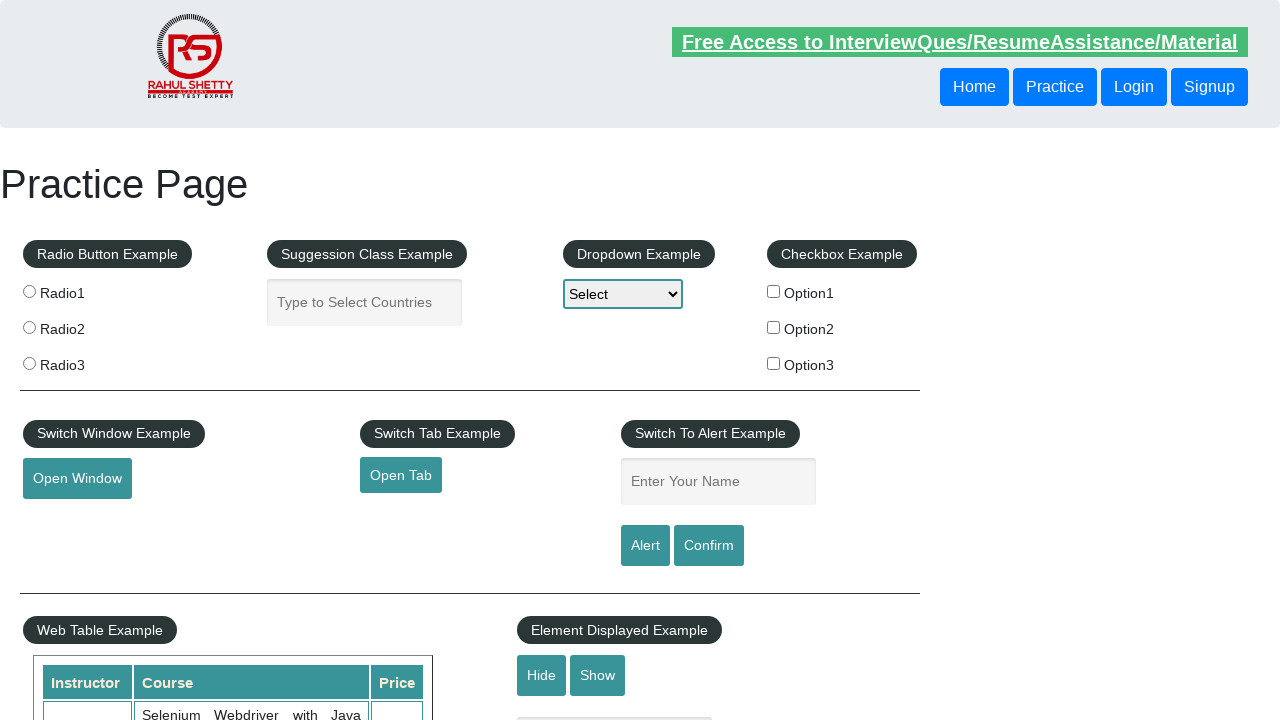

Retrieved href attribute from footer link: Dummy Content for Testing.
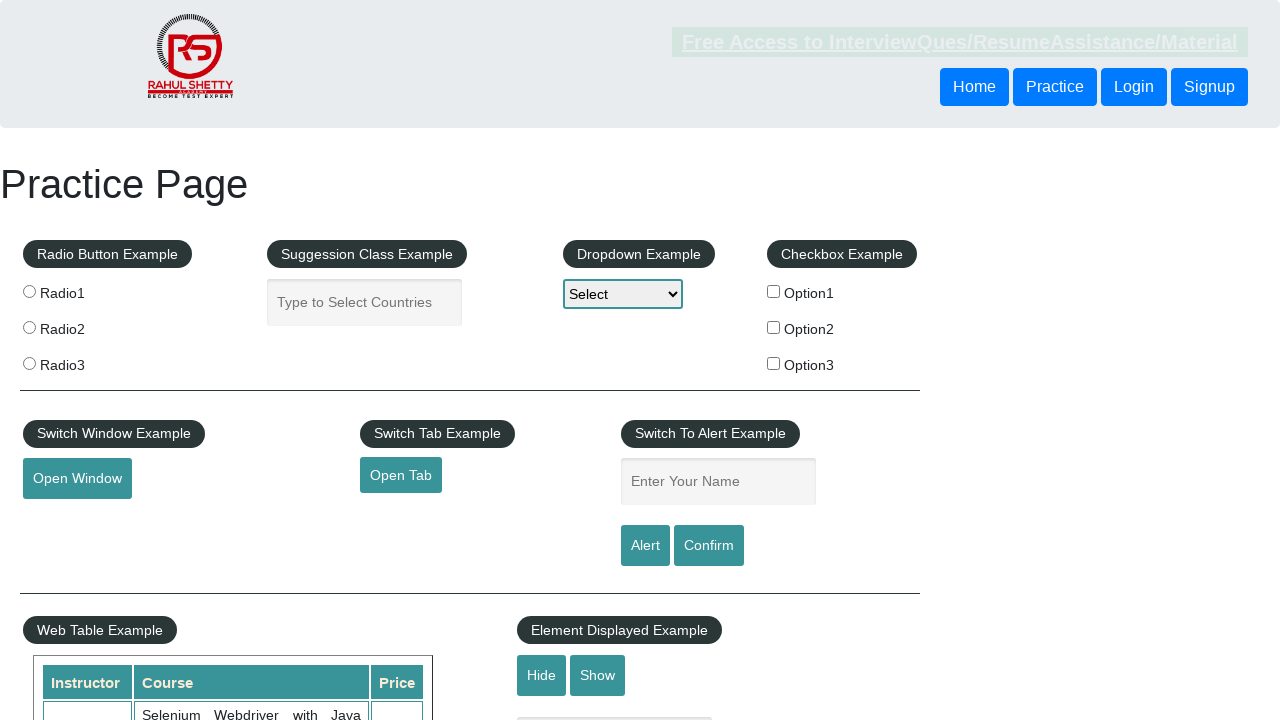

Verified footer link 'Dummy Content for Testing.' has valid href: #
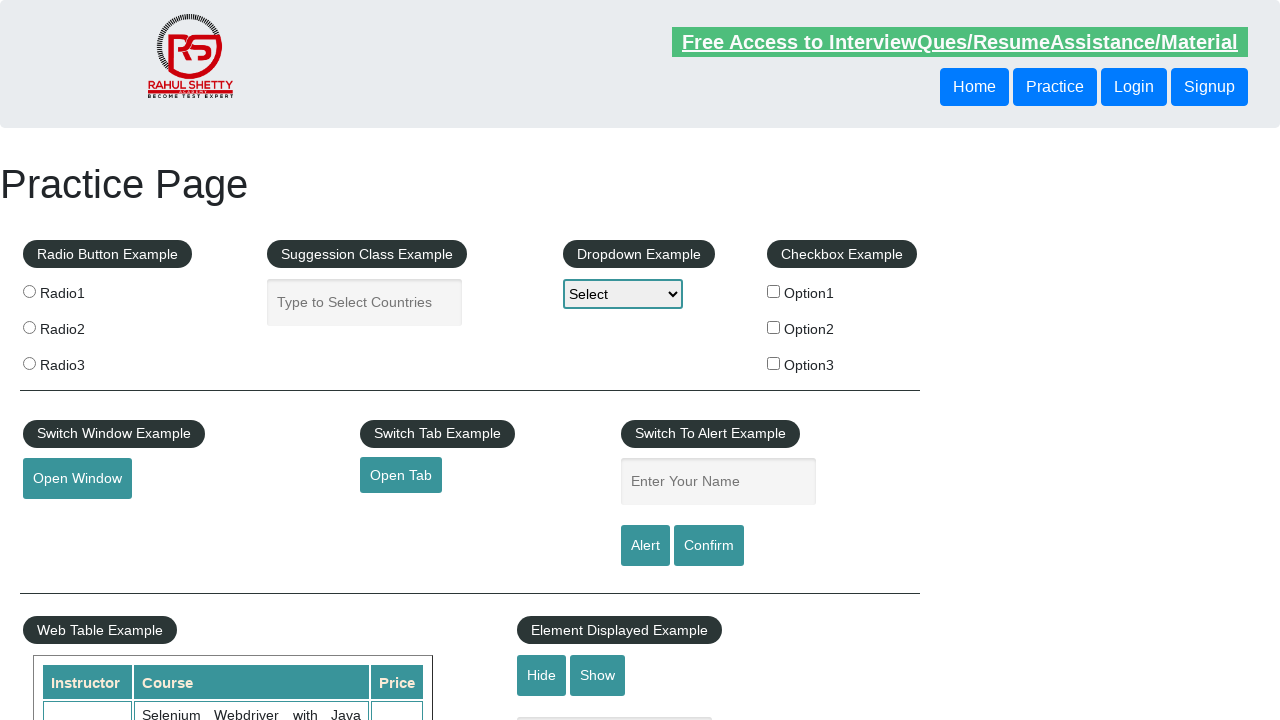

Retrieved href attribute from footer link: Dummy Content for Testing.
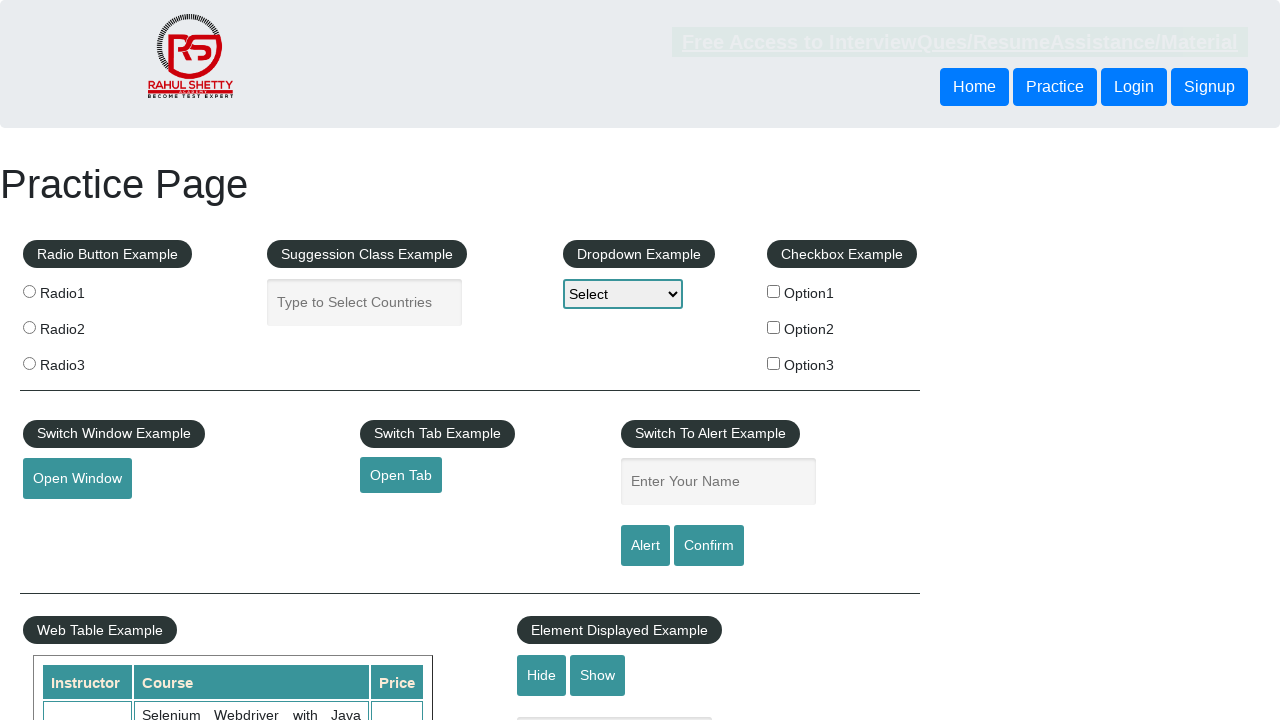

Verified footer link 'Dummy Content for Testing.' has valid href: #
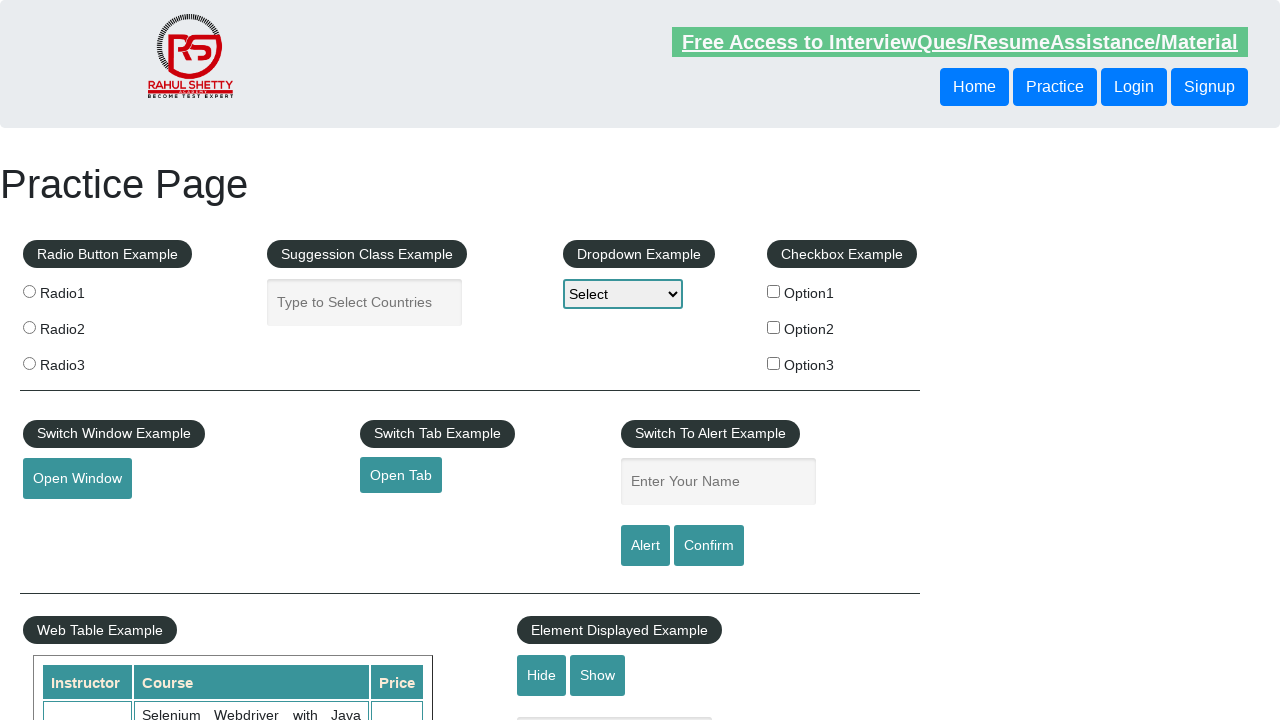

Retrieved href attribute from footer link: Dummy Content for Testing.
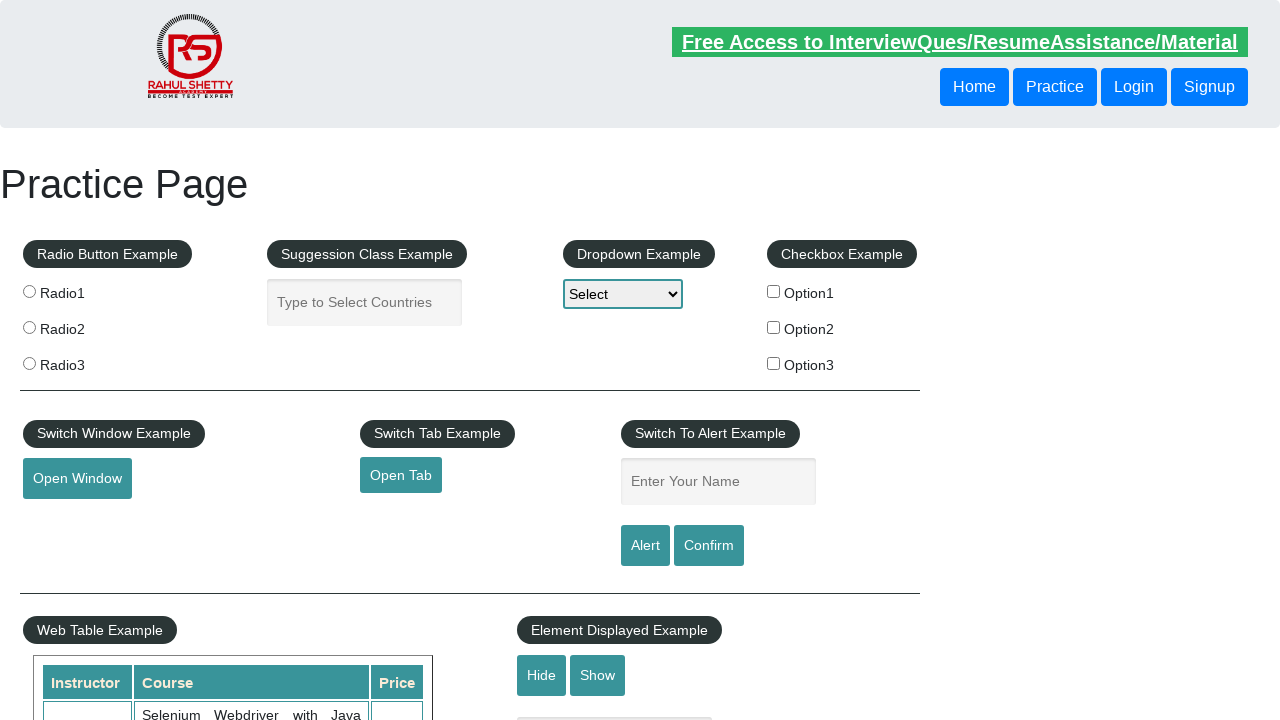

Verified footer link 'Dummy Content for Testing.' has valid href: #
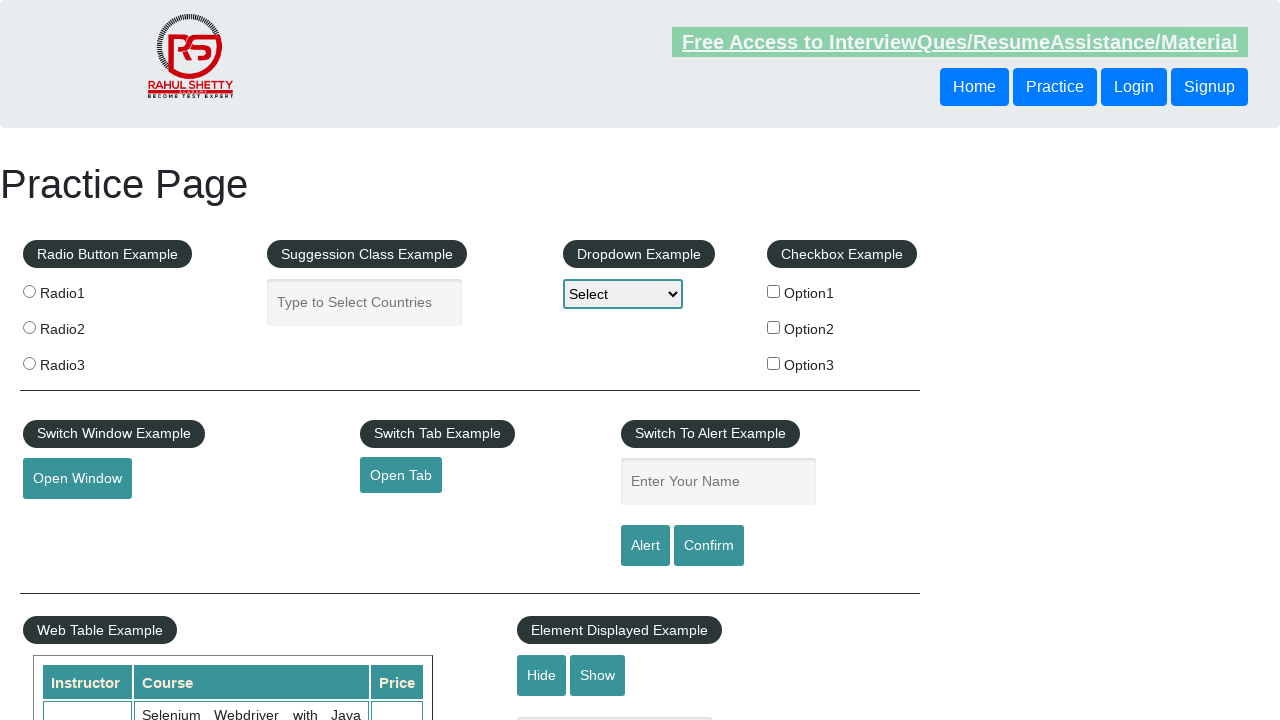

Retrieved href attribute from footer link: Contact info
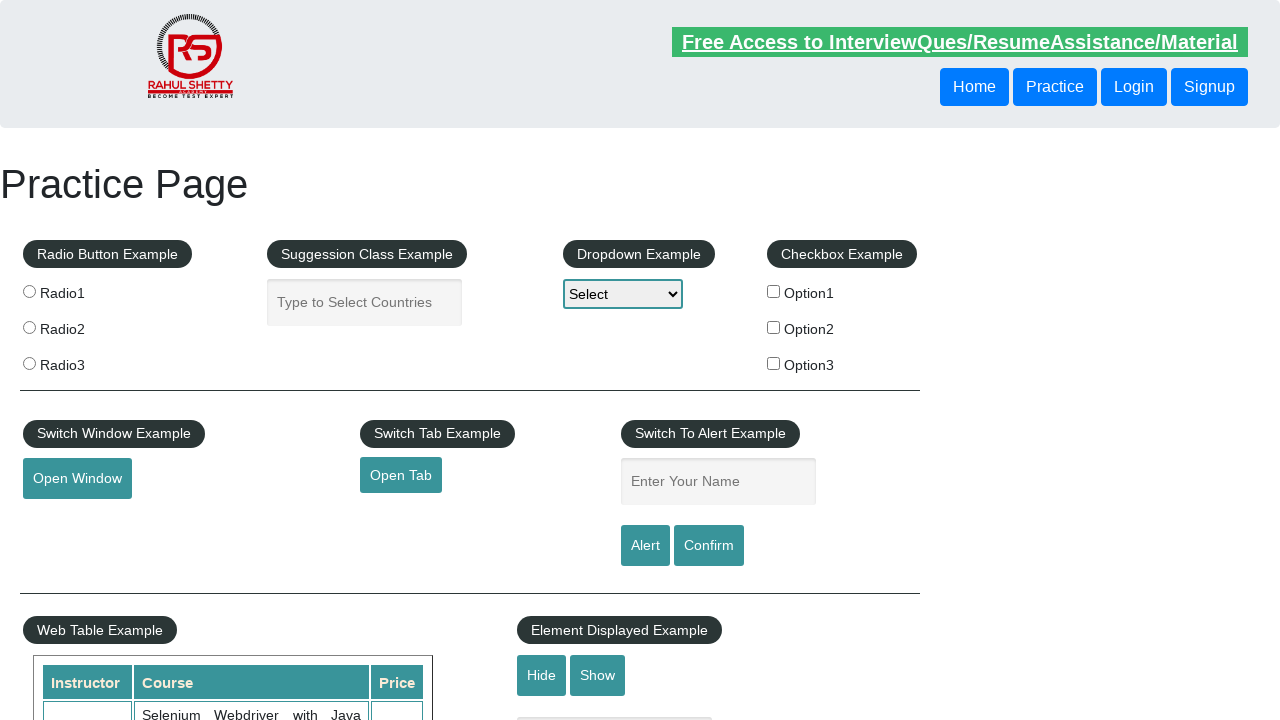

Verified footer link 'Contact info' has valid href: #
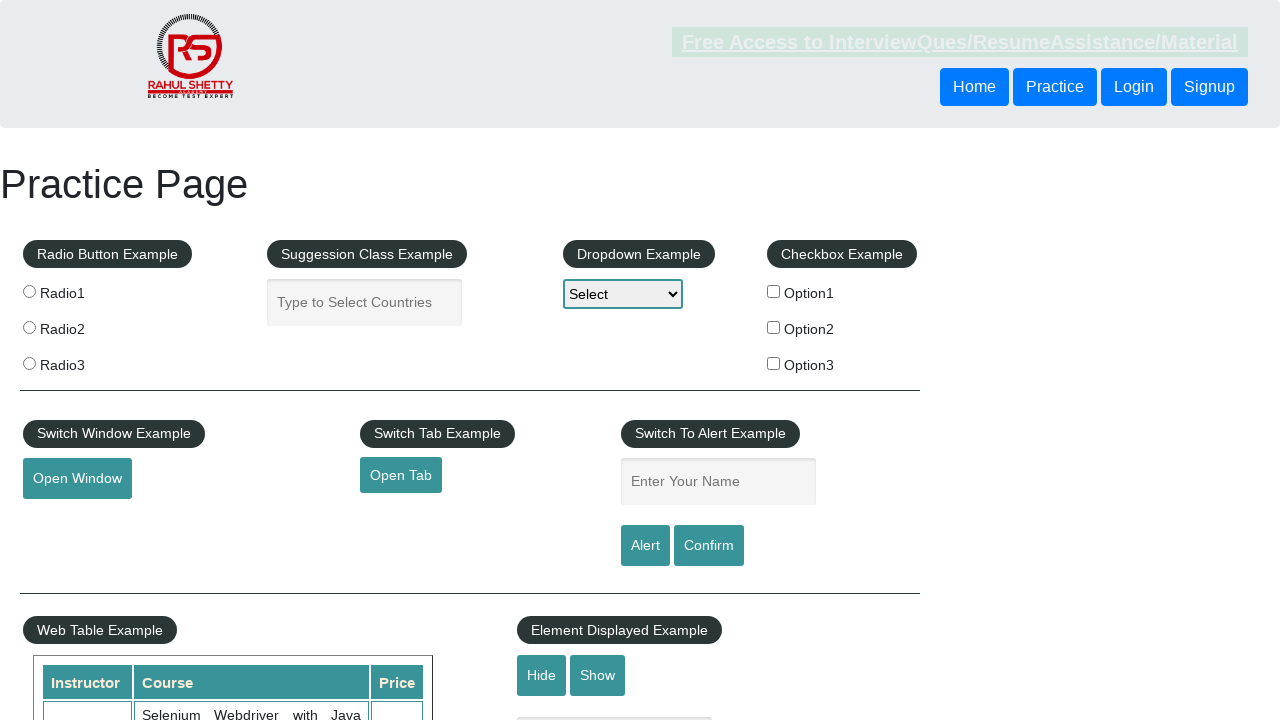

Retrieved href attribute from footer link: Dummy Content for Testing.
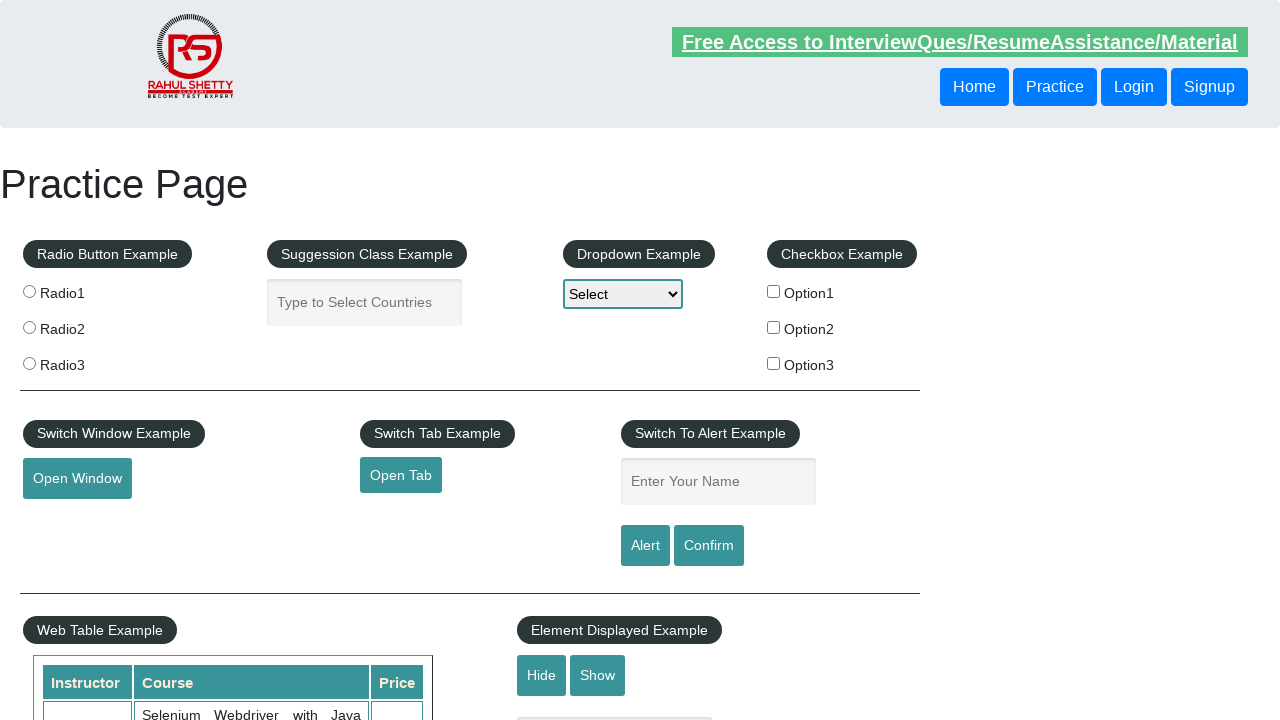

Verified footer link 'Dummy Content for Testing.' has valid href: #
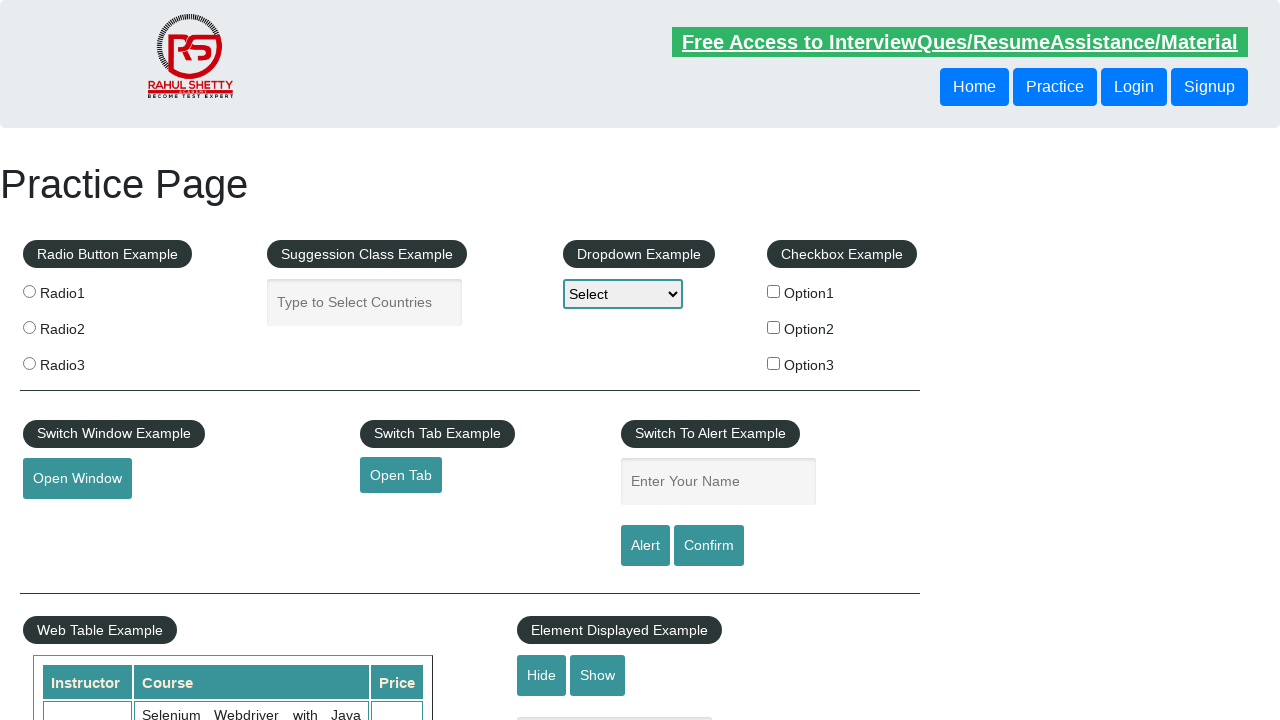

Retrieved href attribute from footer link: Dummy Content for Testing.
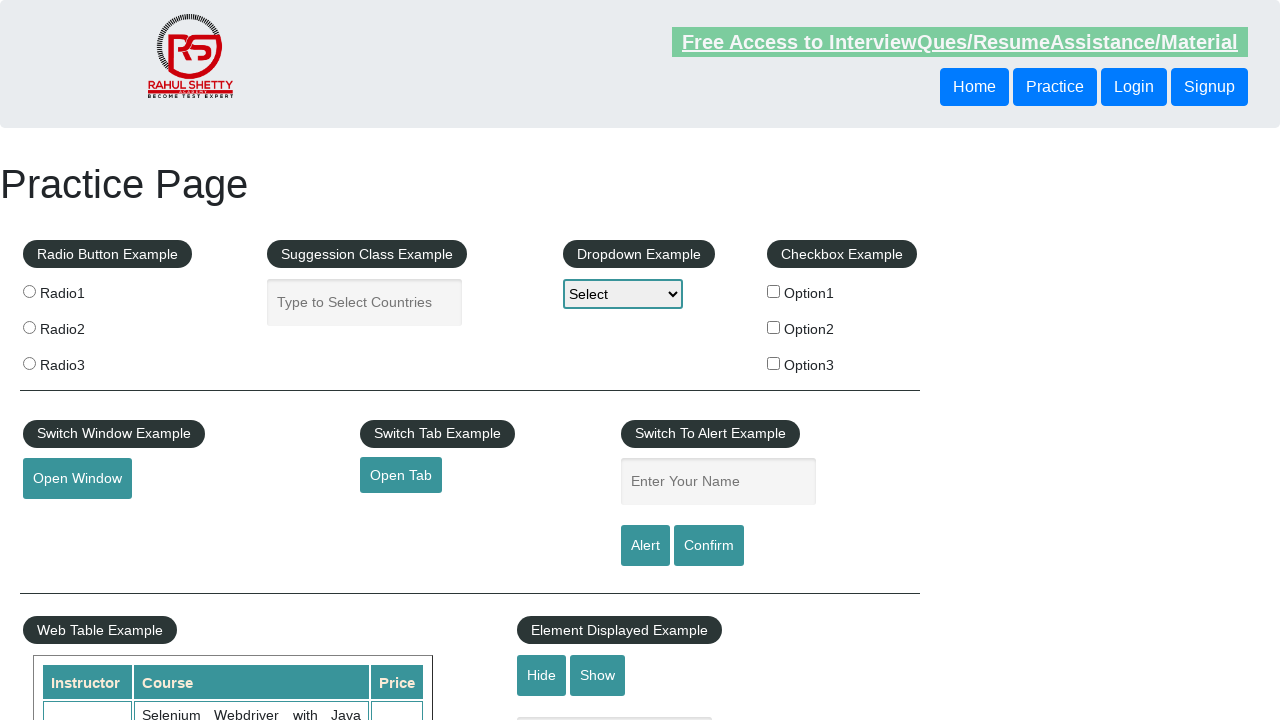

Verified footer link 'Dummy Content for Testing.' has valid href: #
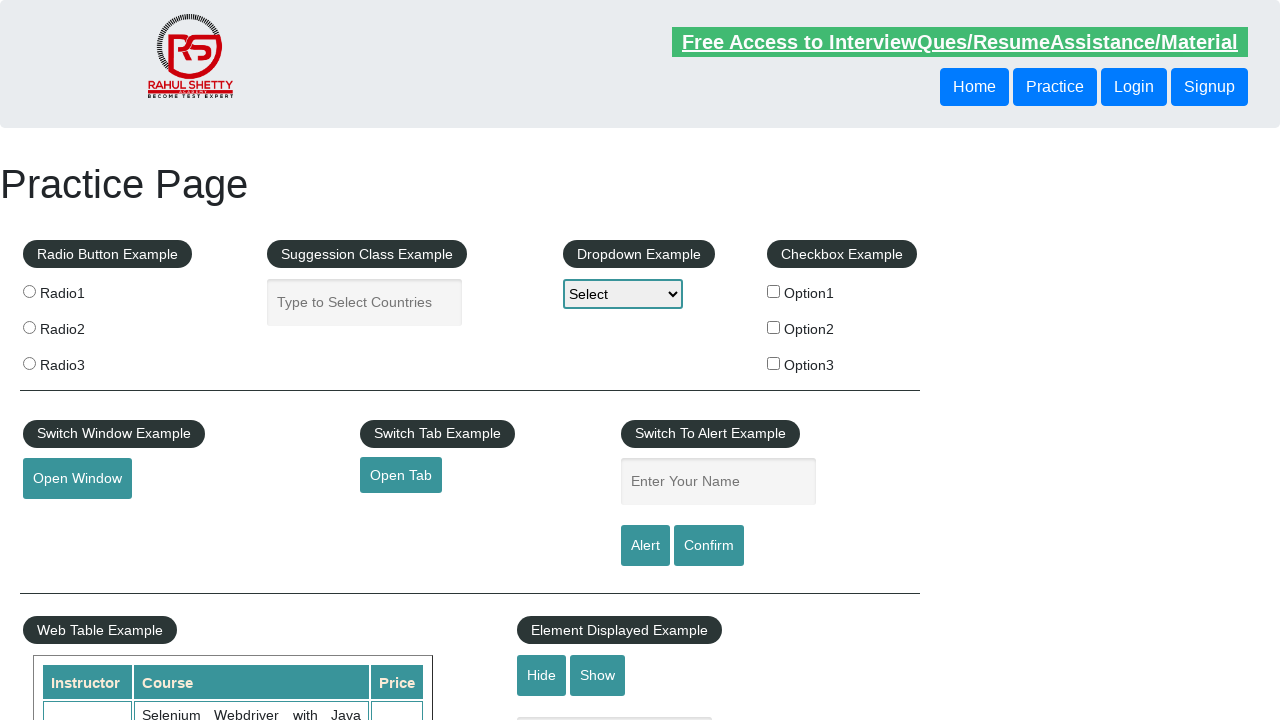

Retrieved href attribute from footer link: Dummy Content for Testing.
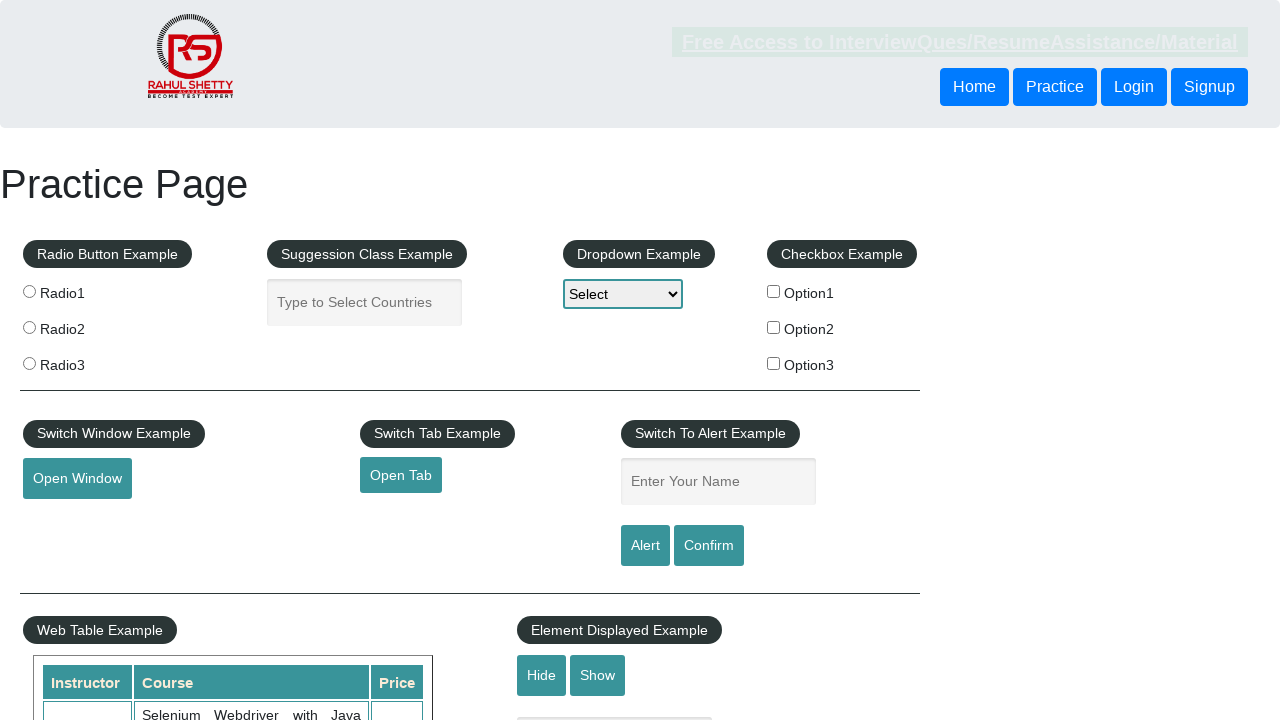

Verified footer link 'Dummy Content for Testing.' has valid href: #
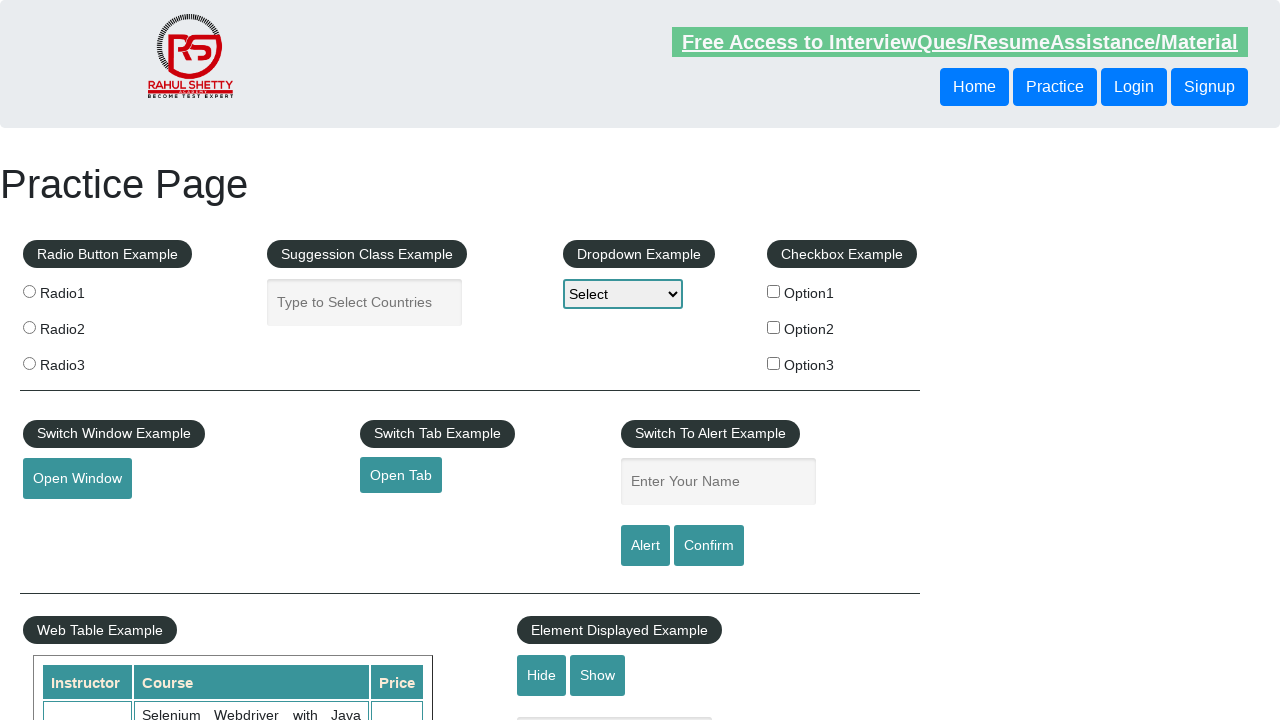

Retrieved href attribute from footer link: Dummy Content for Testing.
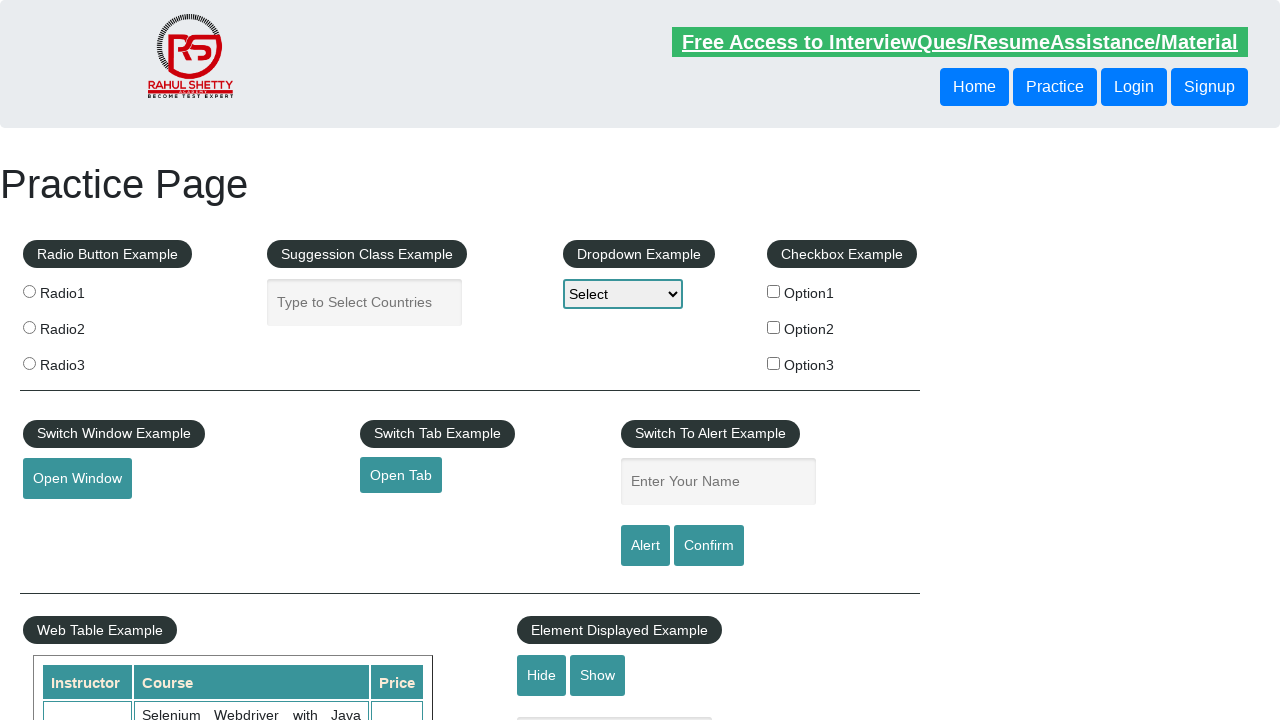

Verified footer link 'Dummy Content for Testing.' has valid href: #
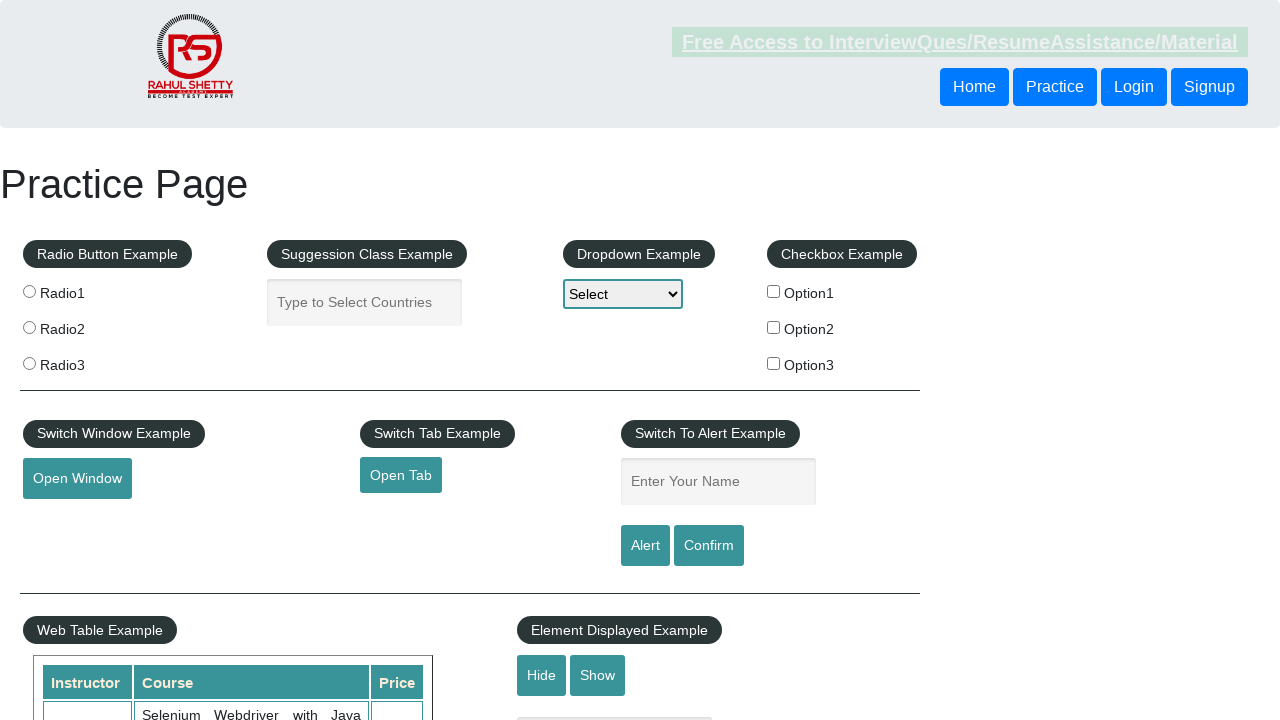

Retrieved href attribute from footer link: Social Media
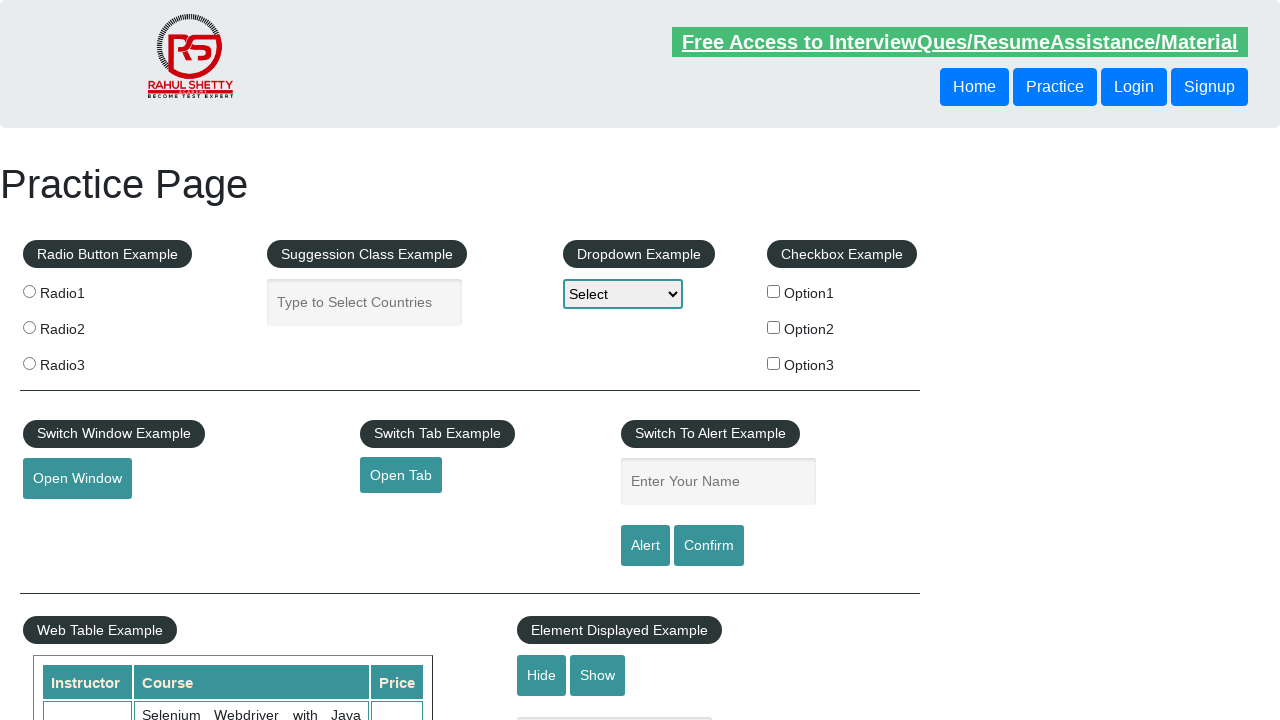

Verified footer link 'Social Media' has valid href: #
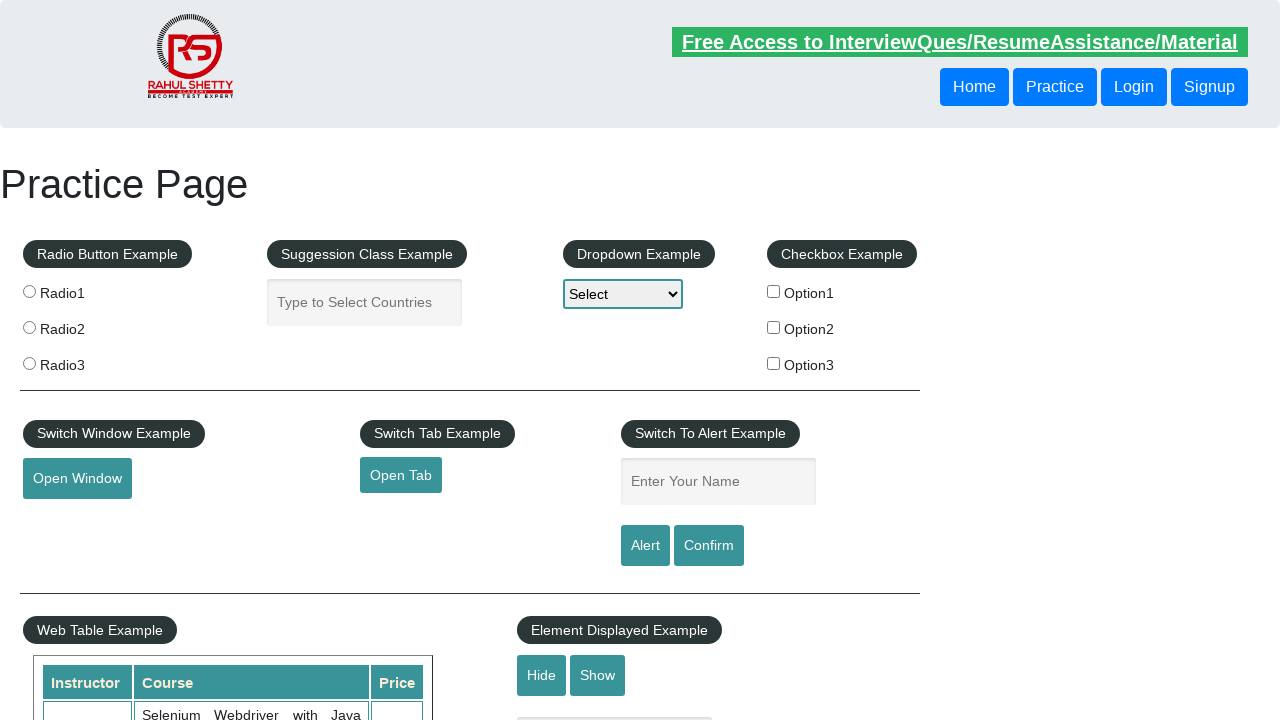

Retrieved href attribute from footer link: Facebook
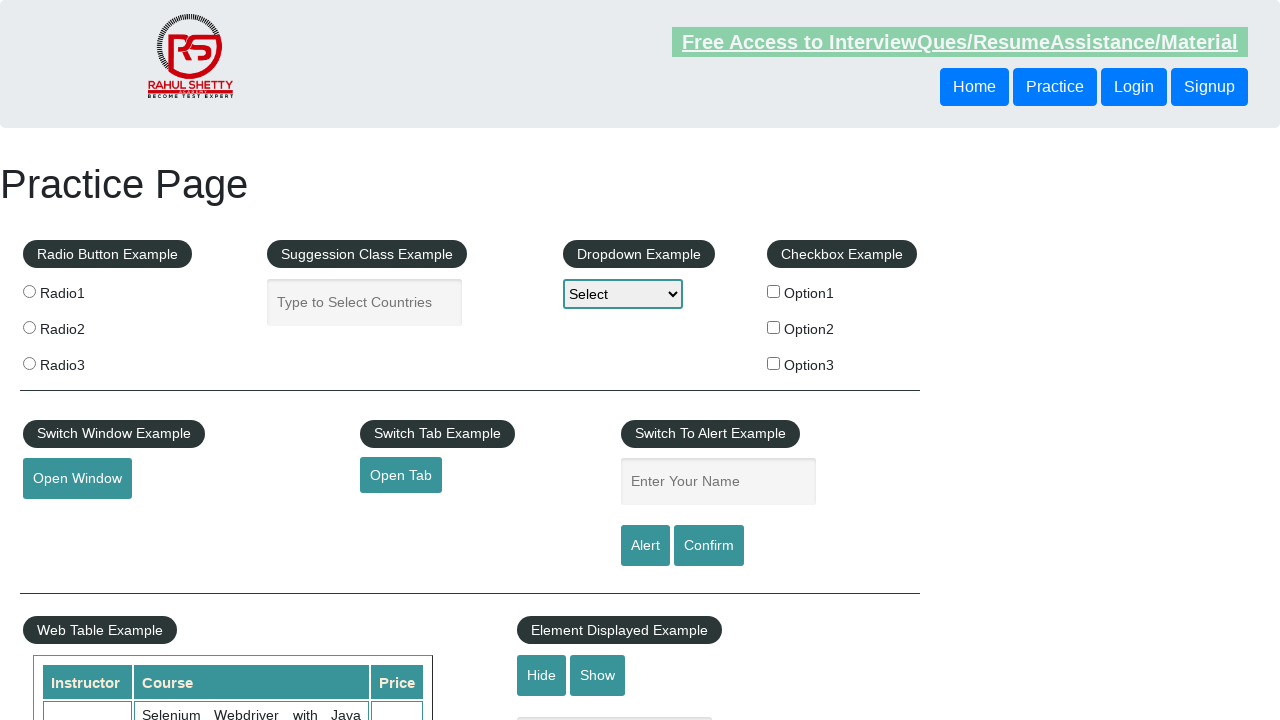

Verified footer link 'Facebook' has valid href: #
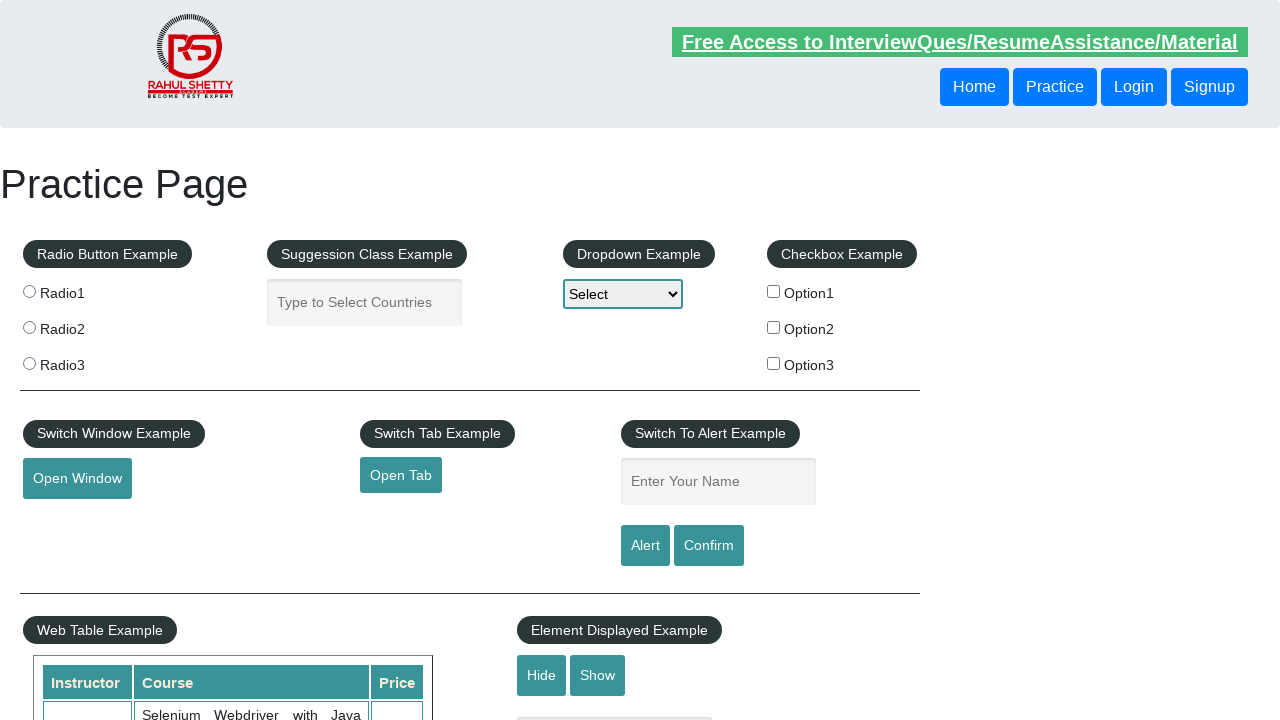

Retrieved href attribute from footer link: Twitter
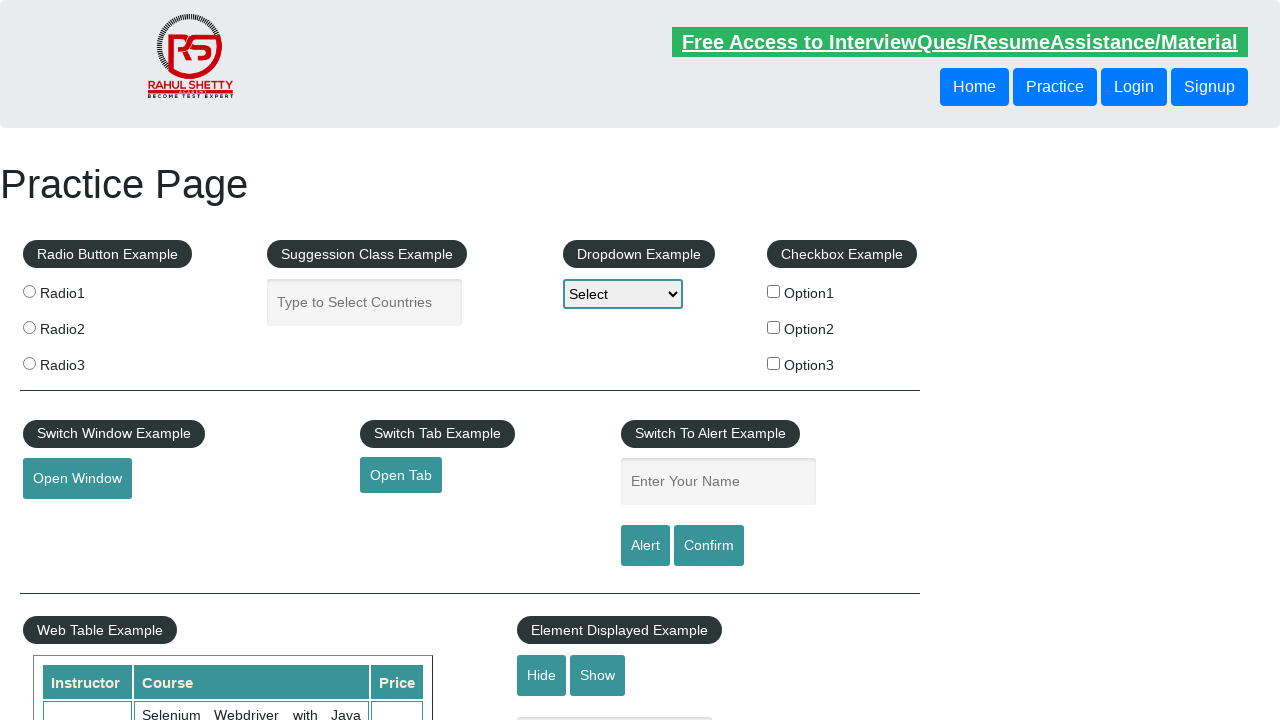

Verified footer link 'Twitter' has valid href: #
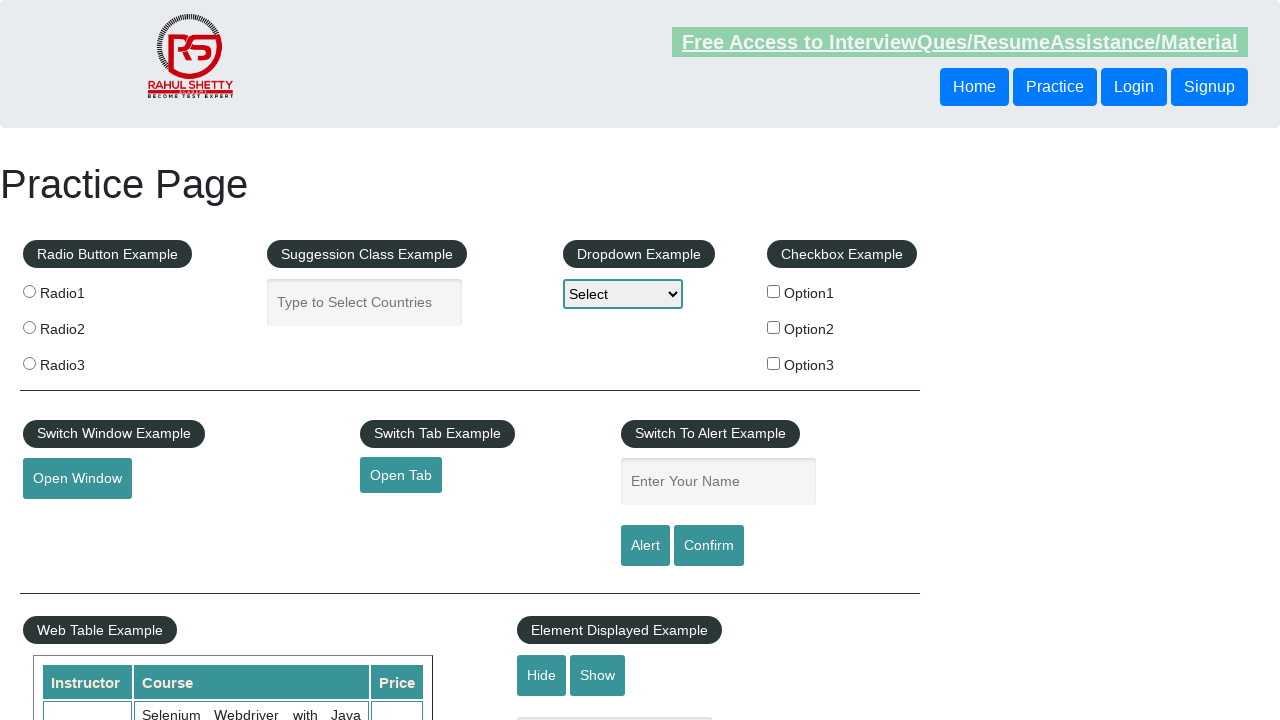

Retrieved href attribute from footer link: Google+
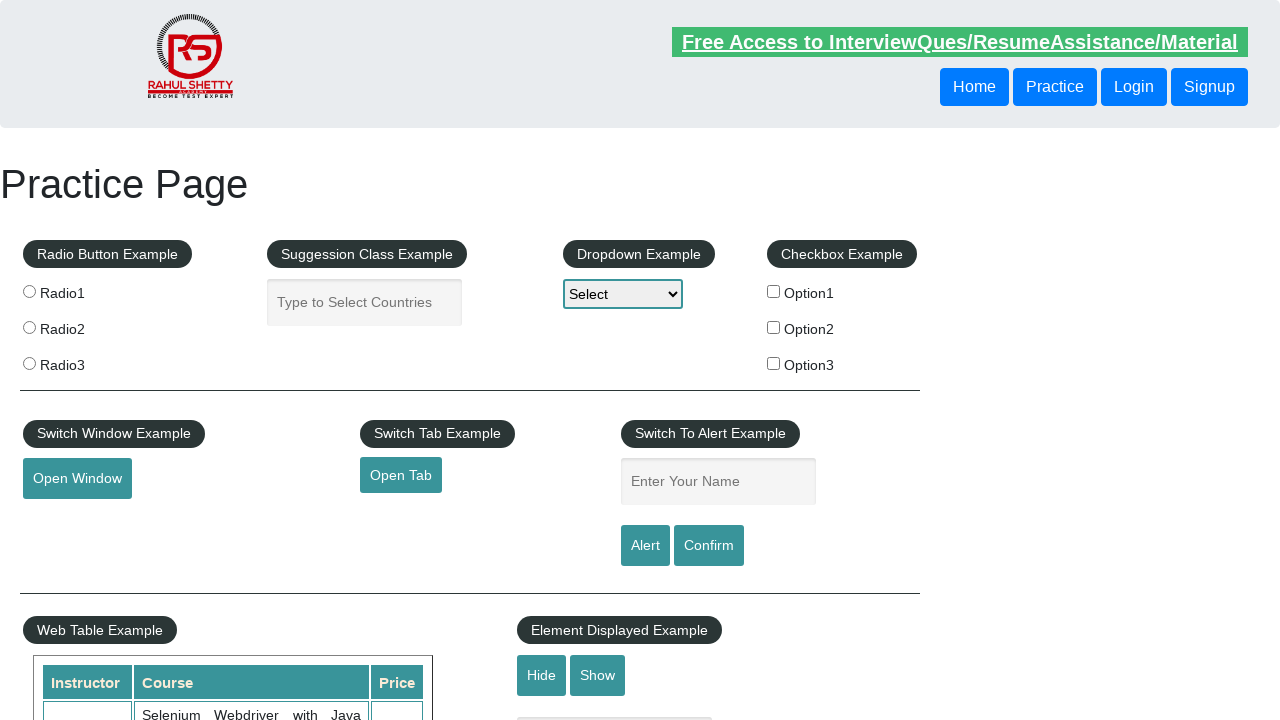

Verified footer link 'Google+' has valid href: #
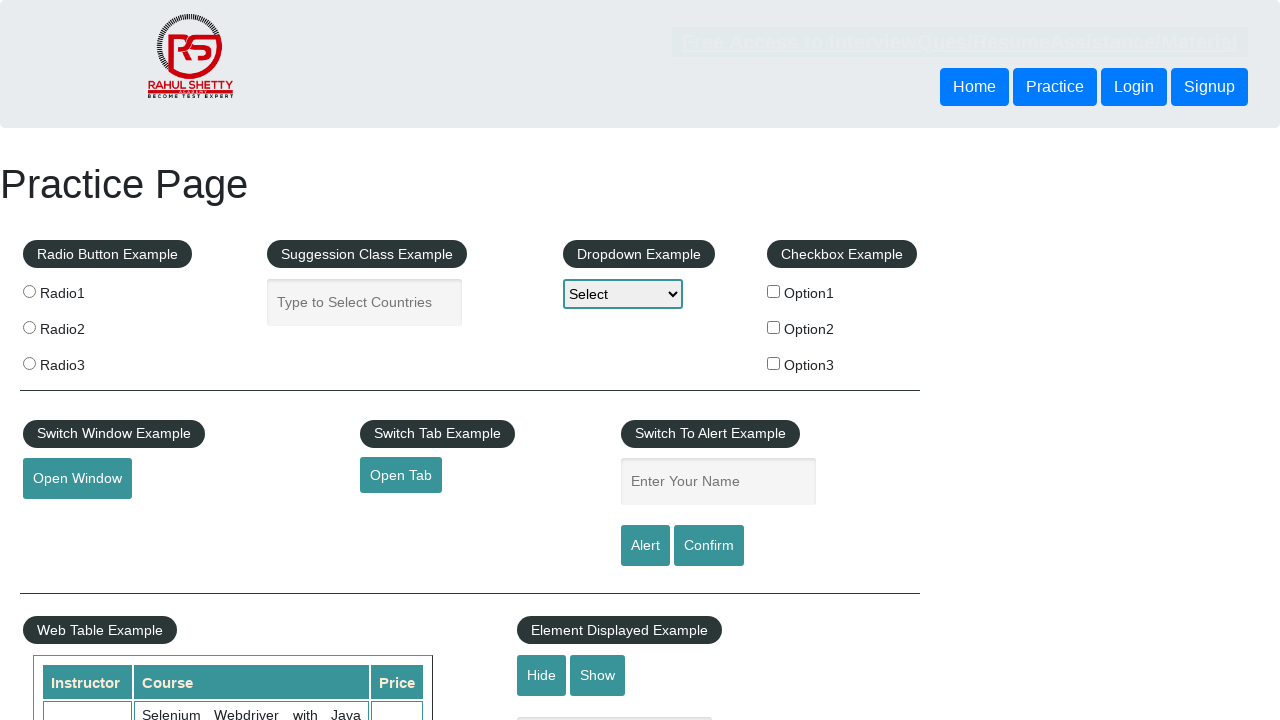

Retrieved href attribute from footer link: Youtube
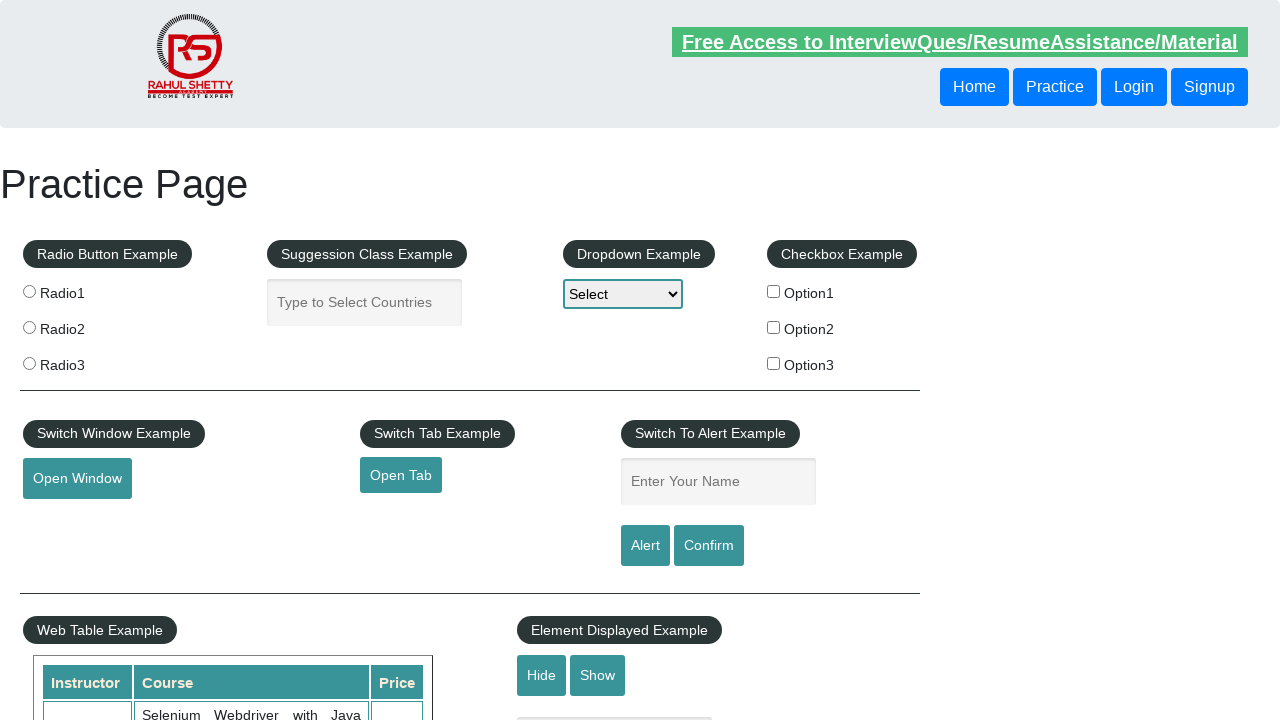

Verified footer link 'Youtube' has valid href: #
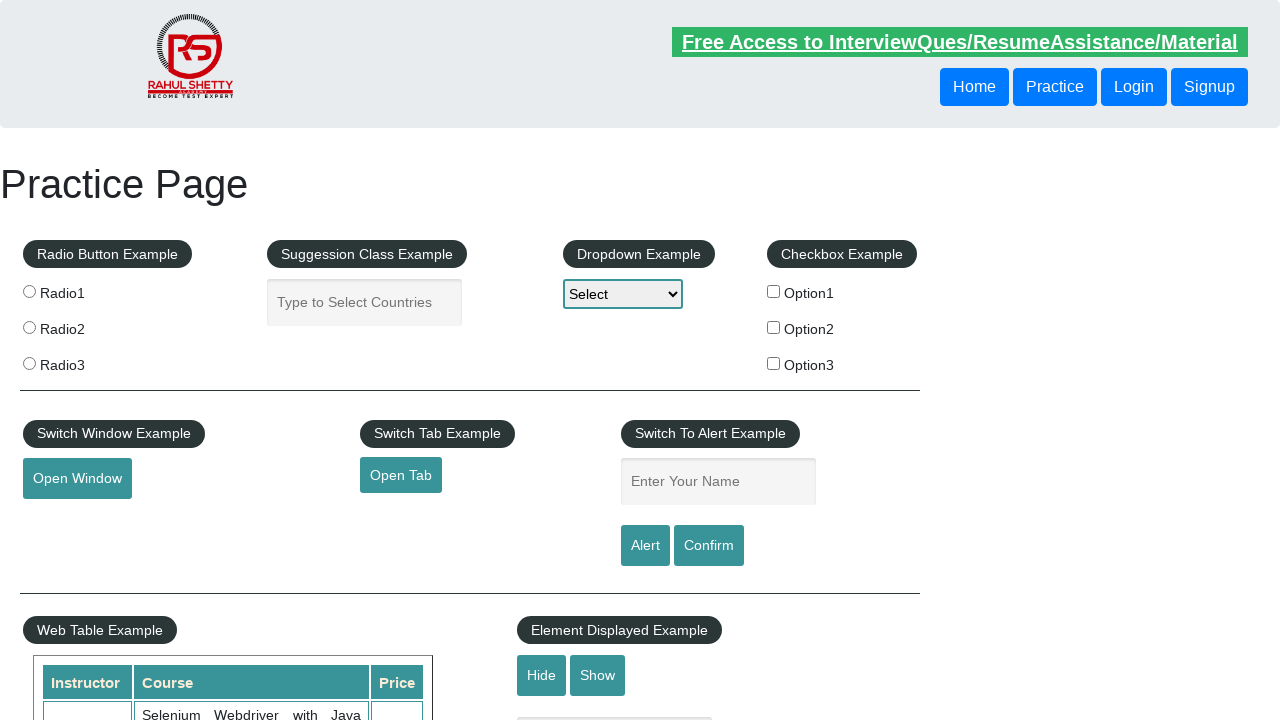

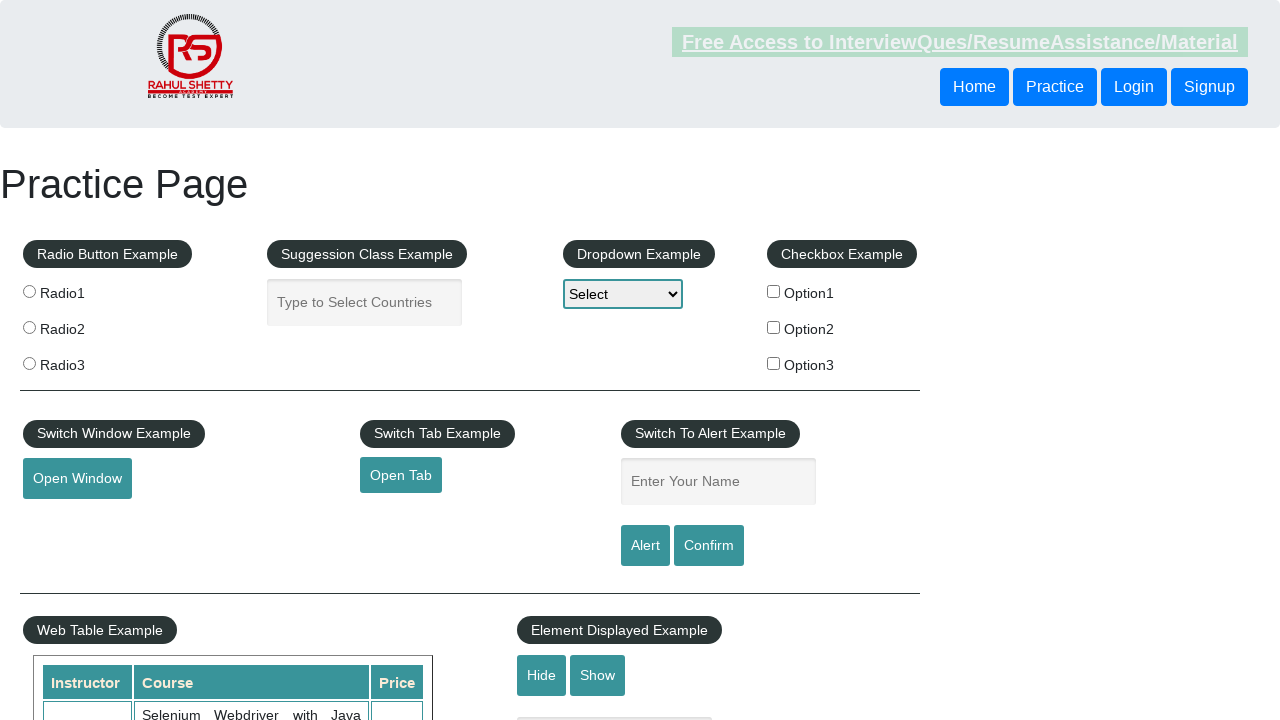